Navigates to The Good Guys registration page and finds and clicks on the "Buying Guides" link using JavaScript executor to handle elements that may be out of view

Starting URL: https://www.thegoodguys.com.au/UserRegistrationForm?myAcctMain=1&new=Y&catalogId=30000&langId=-1&storeId=900

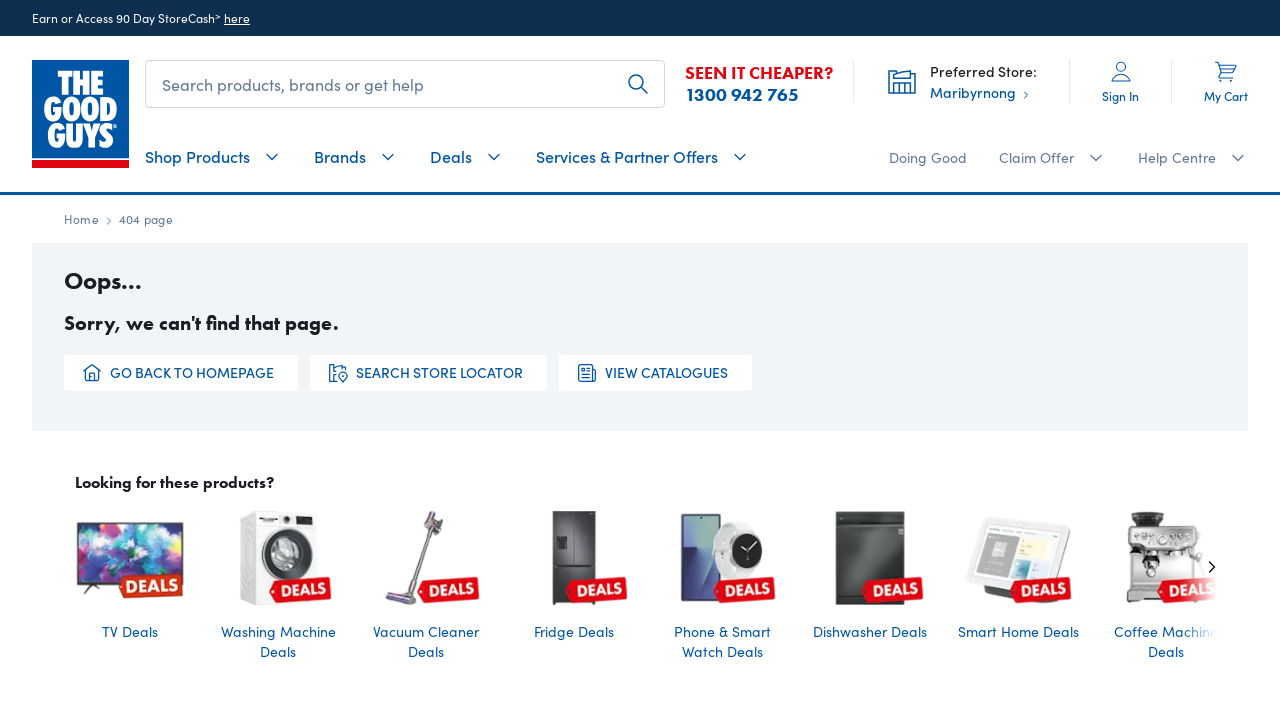

Navigated to The Good Guys registration page
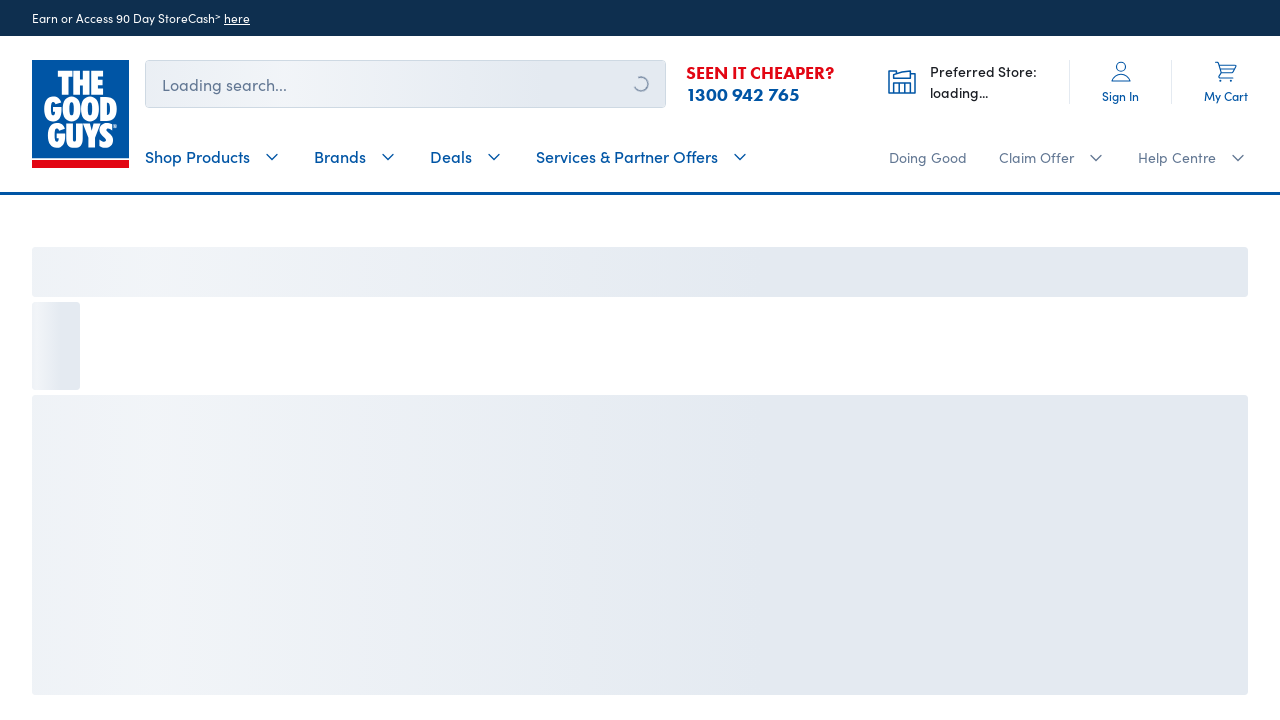

Located all links on the page
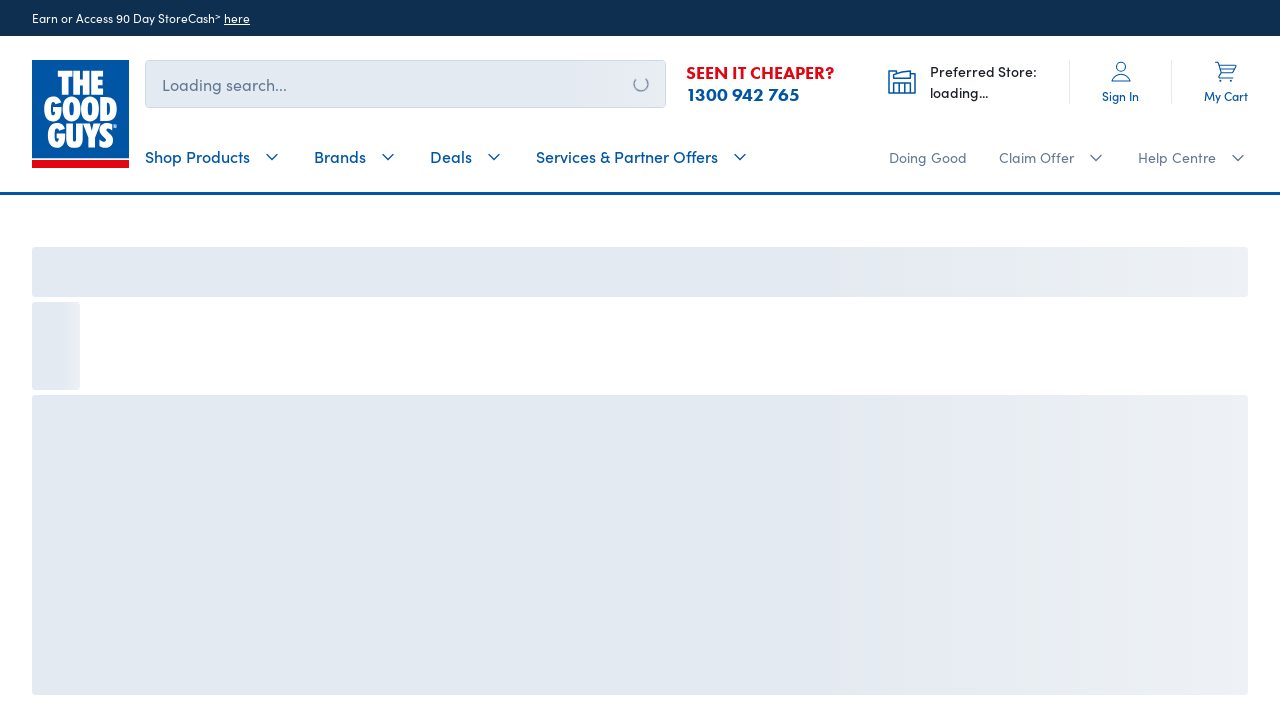

Checked link text: 'here'
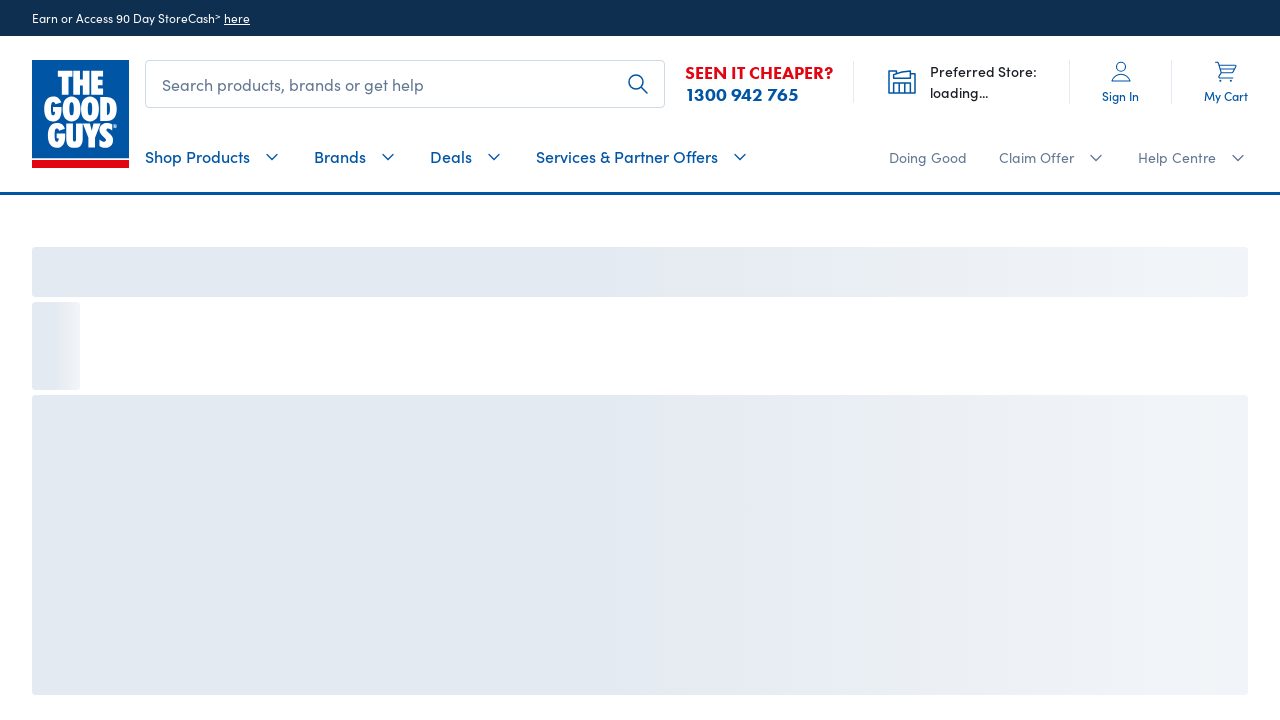

Checked link text: ''
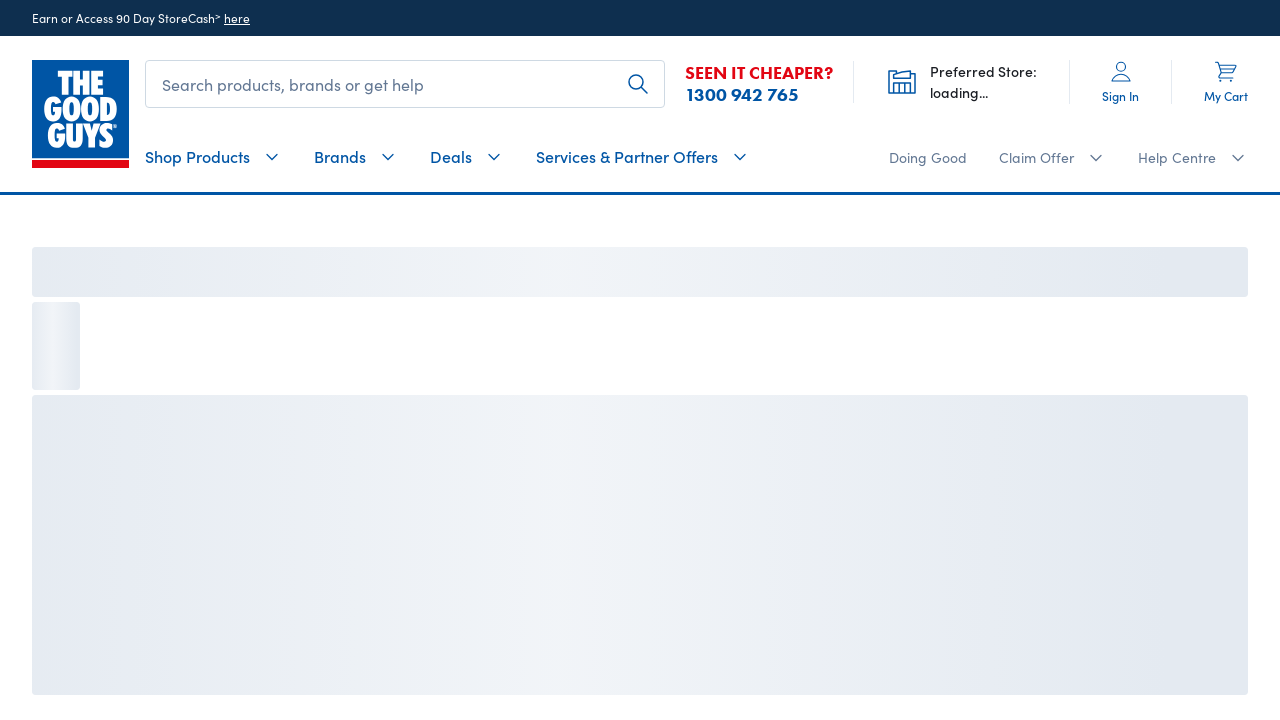

Checked link text: '1300 942 765'
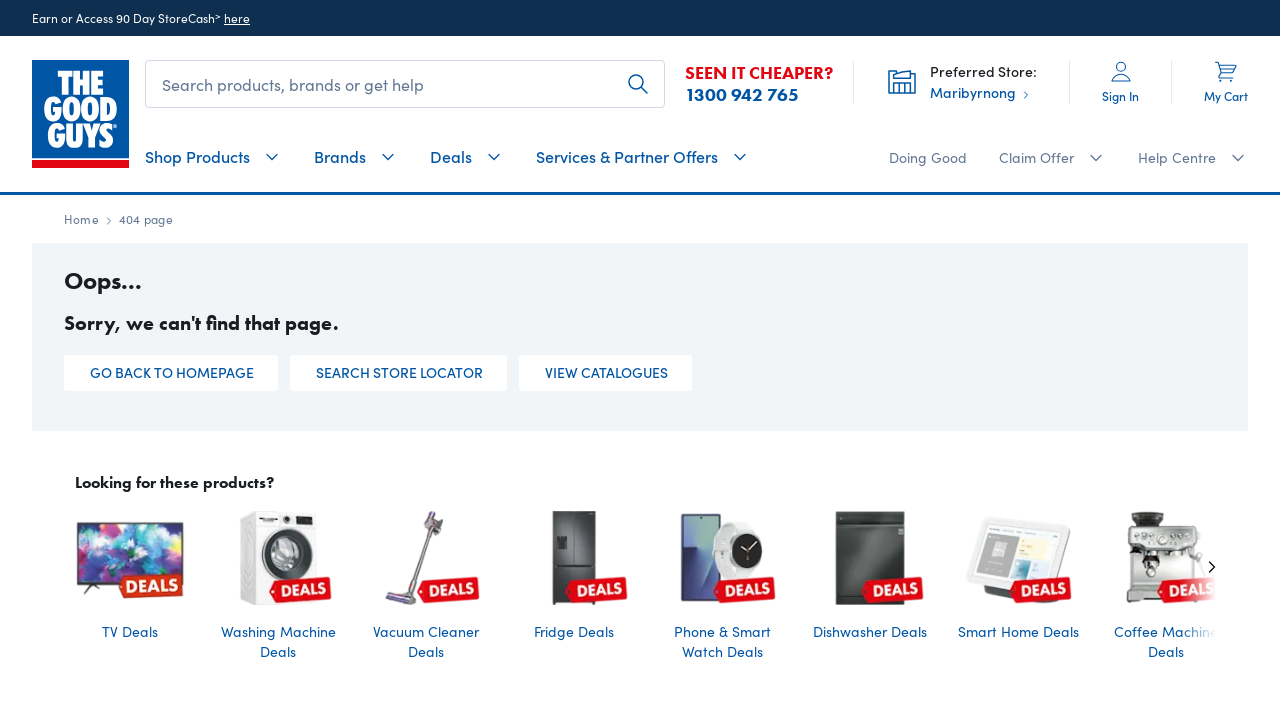

Checked link text: 'Doing Good'
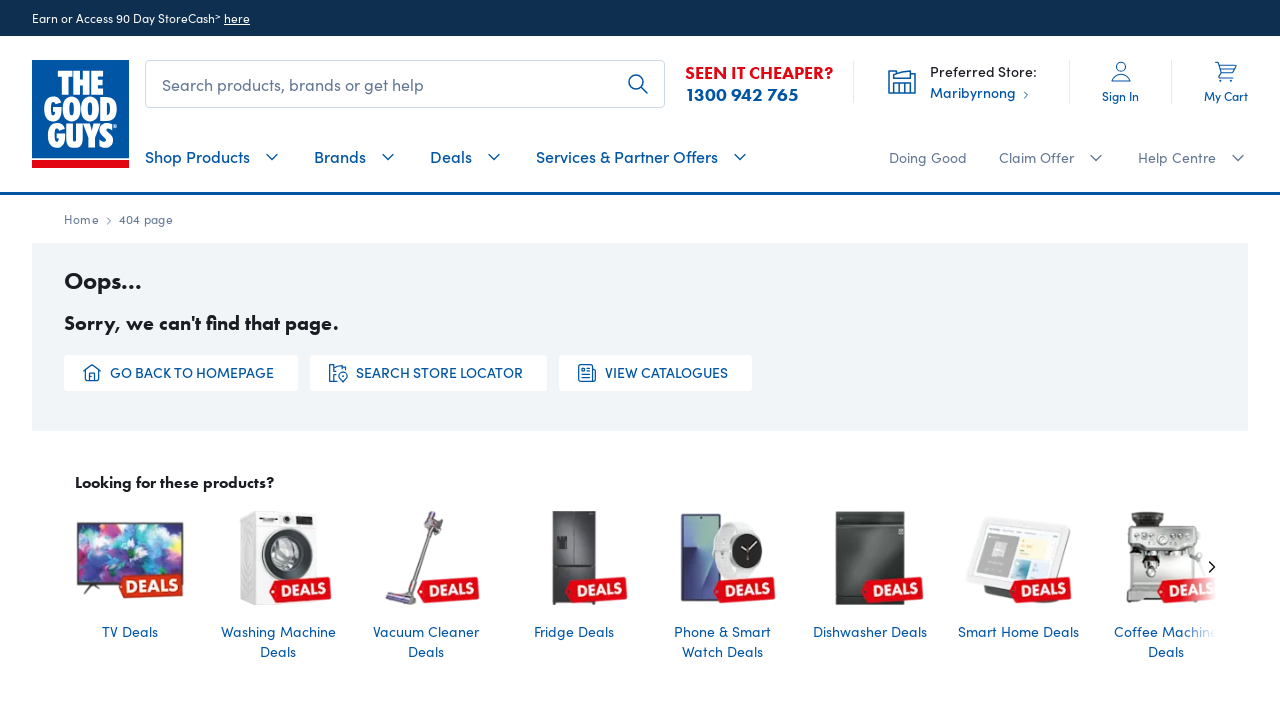

Checked link text: 'Stores & Hours'
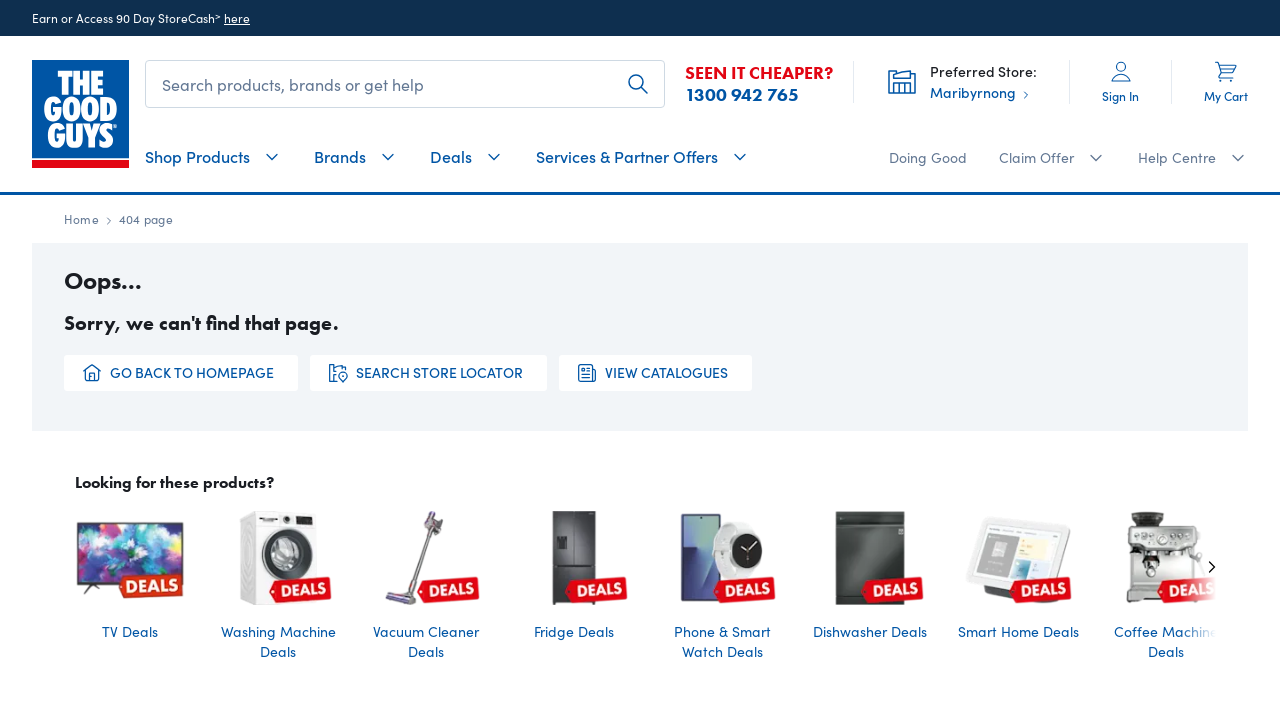

Checked link text: 'Gold Service Extras Hub '
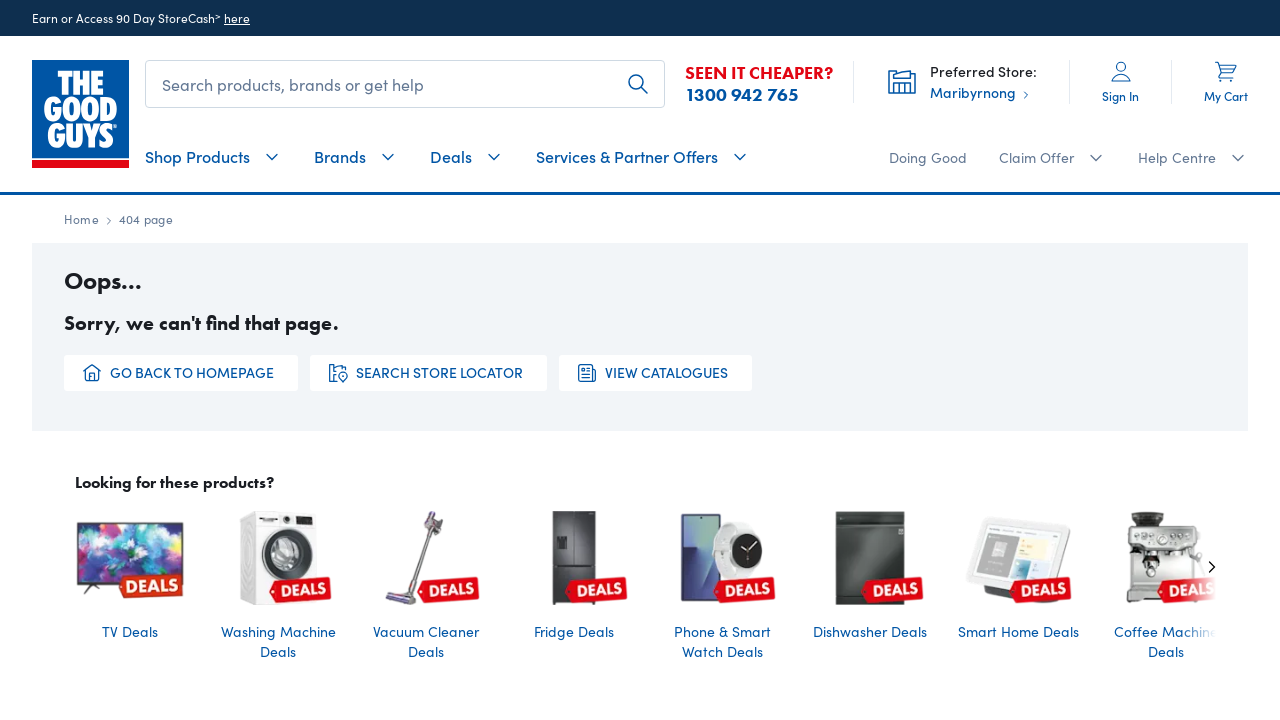

Checked link text: 'Gift Cards'
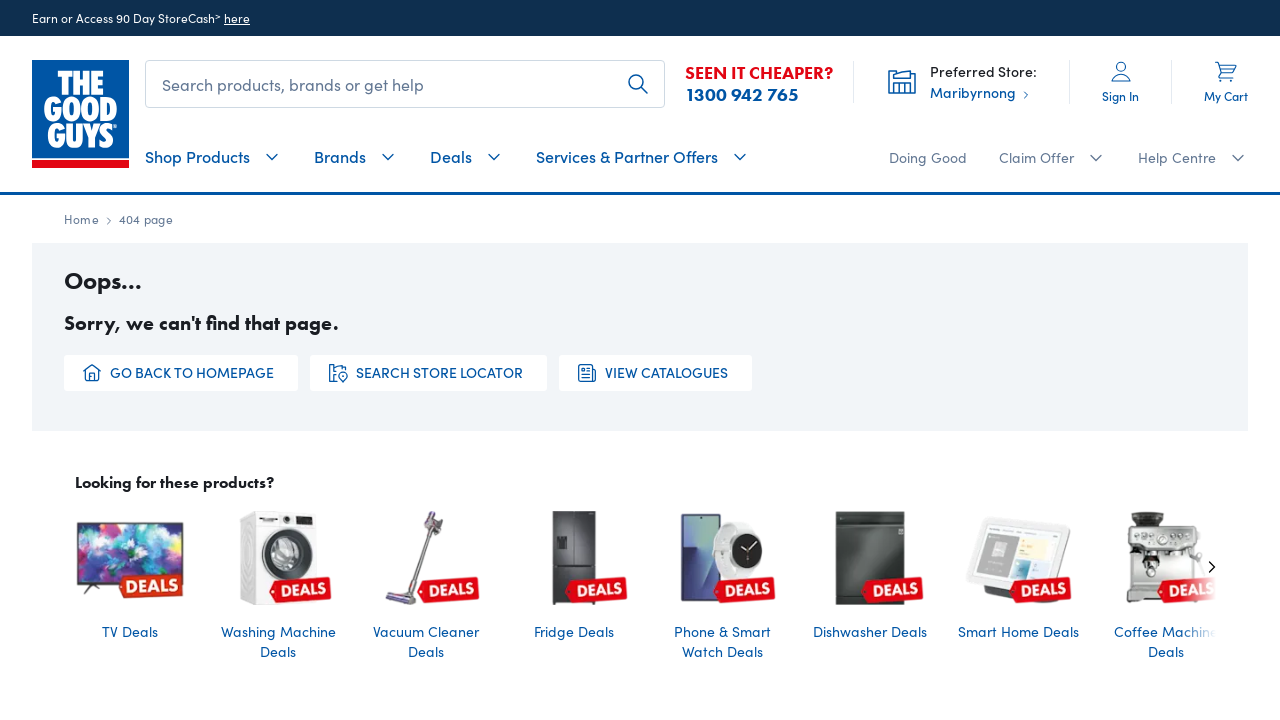

Checked link text: 'View Our Latest Catalogue'
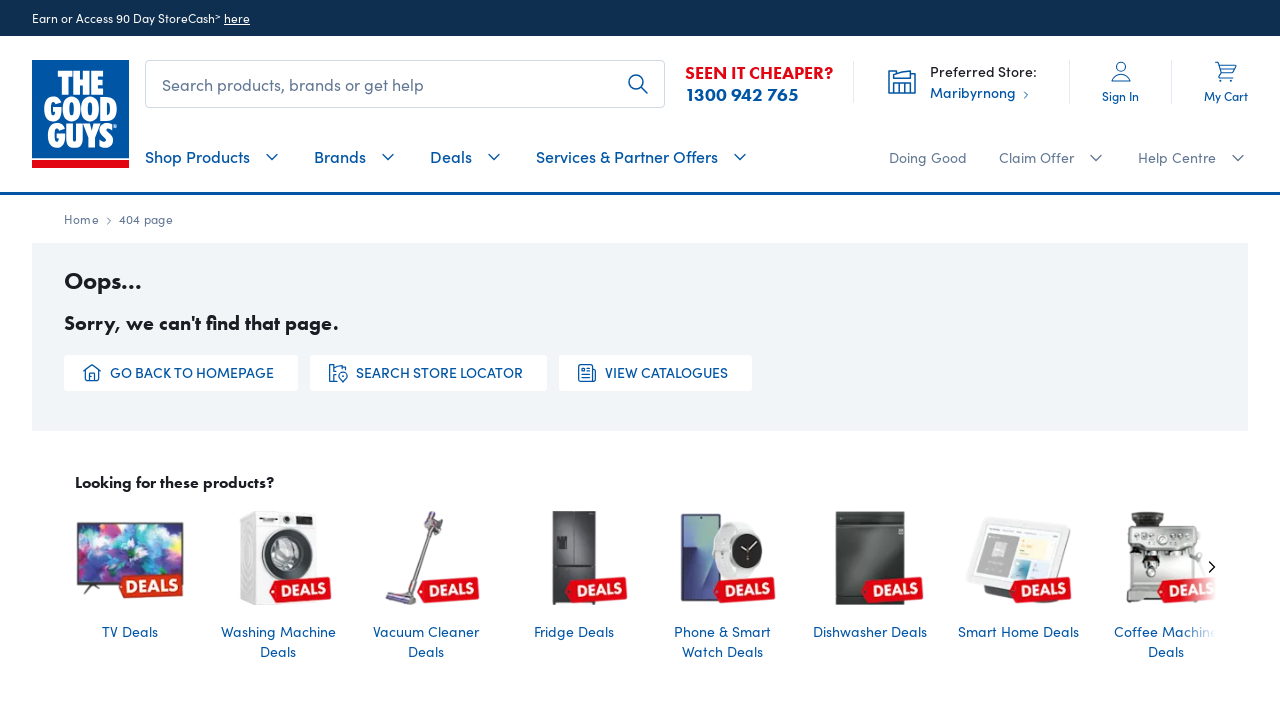

Checked link text: 'Careers'
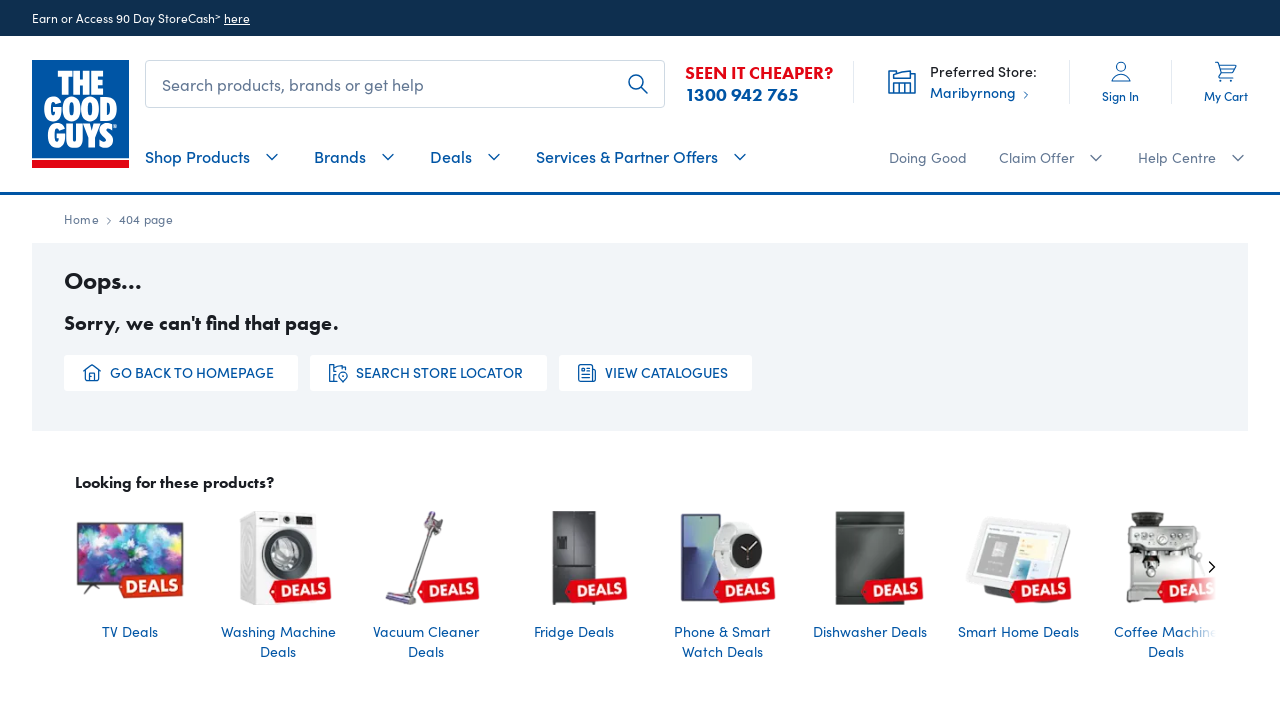

Checked link text: 'Home'
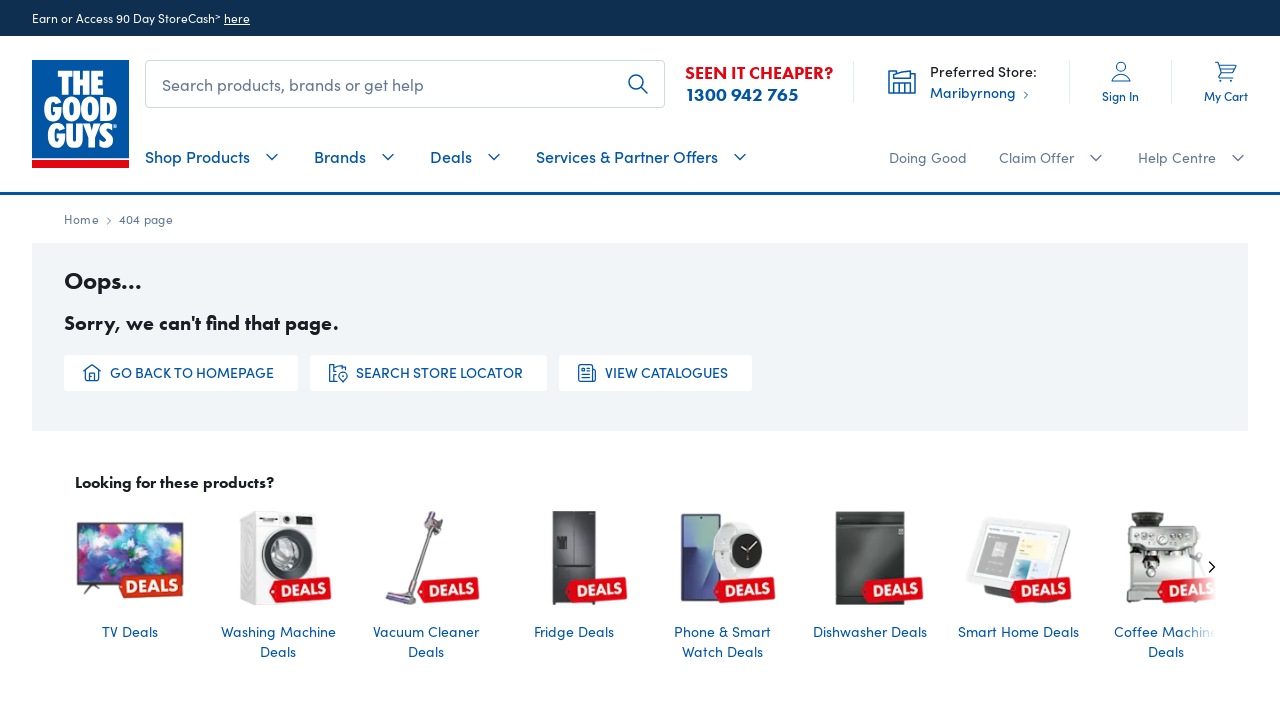

Checked link text: 'GO BACK TO HOMEPAGE'
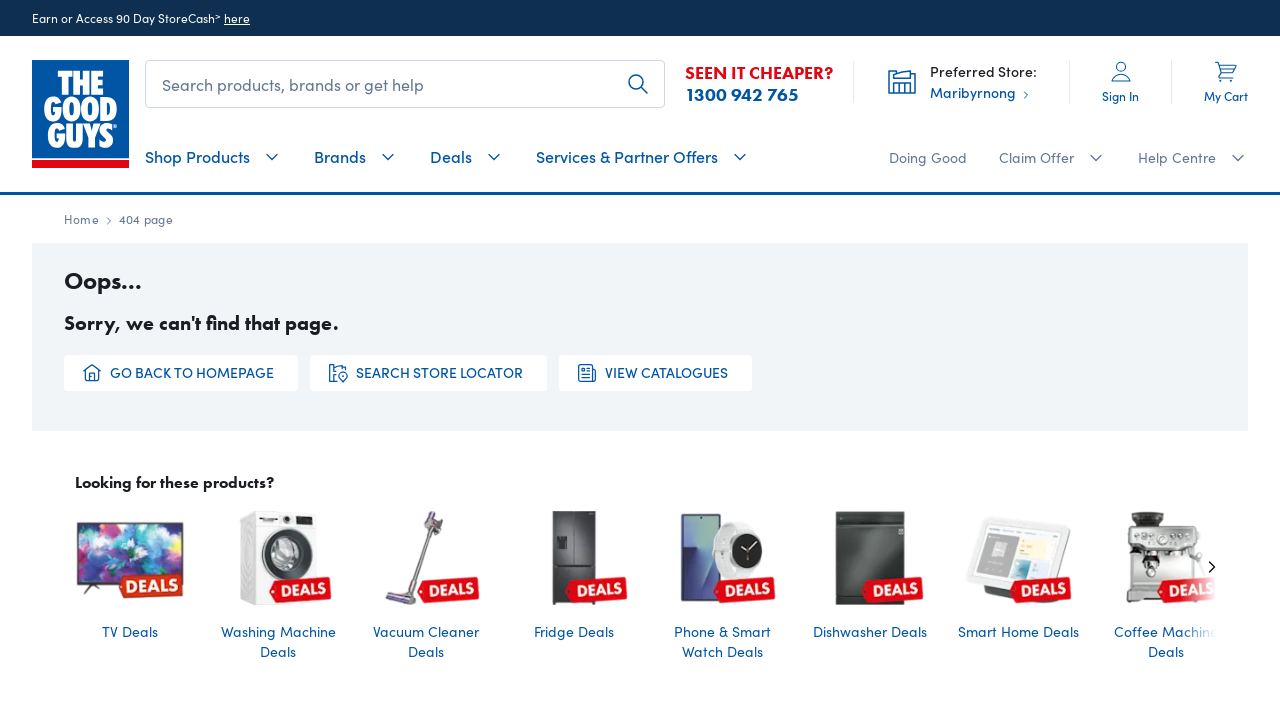

Checked link text: 'SEARCH STORE LOCATOR'
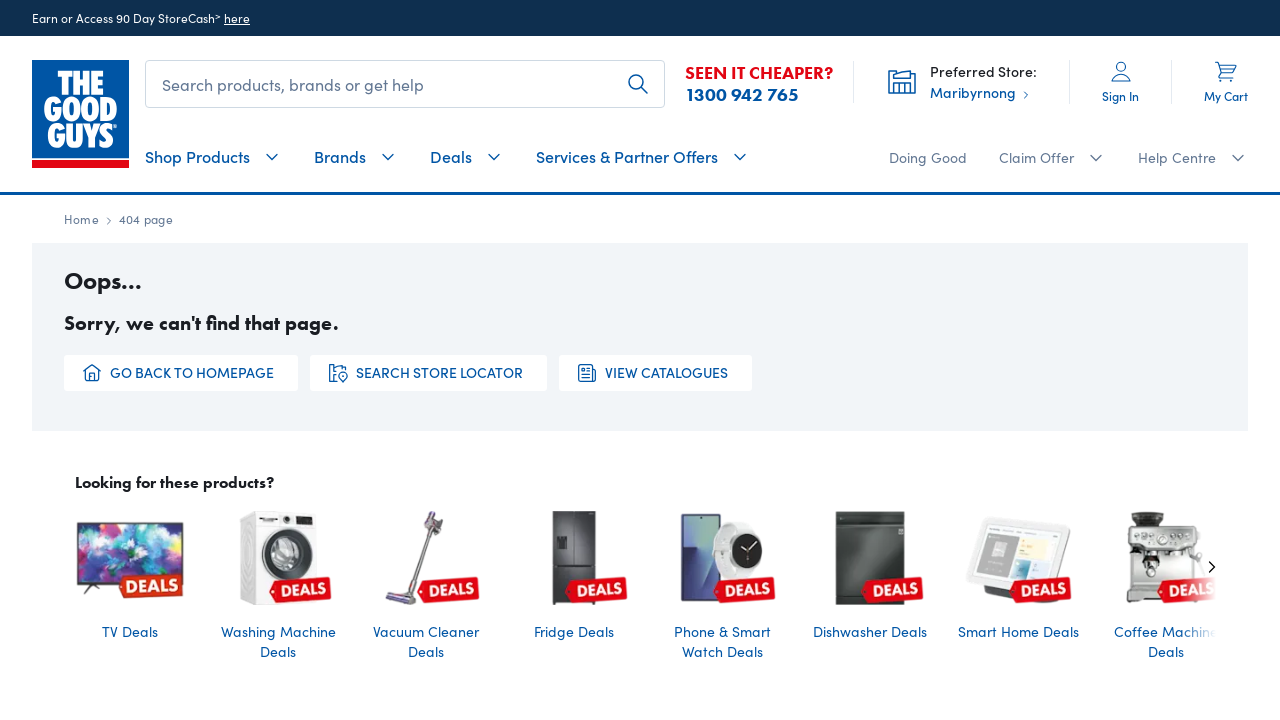

Checked link text: 'VIEW CATALOGUES'
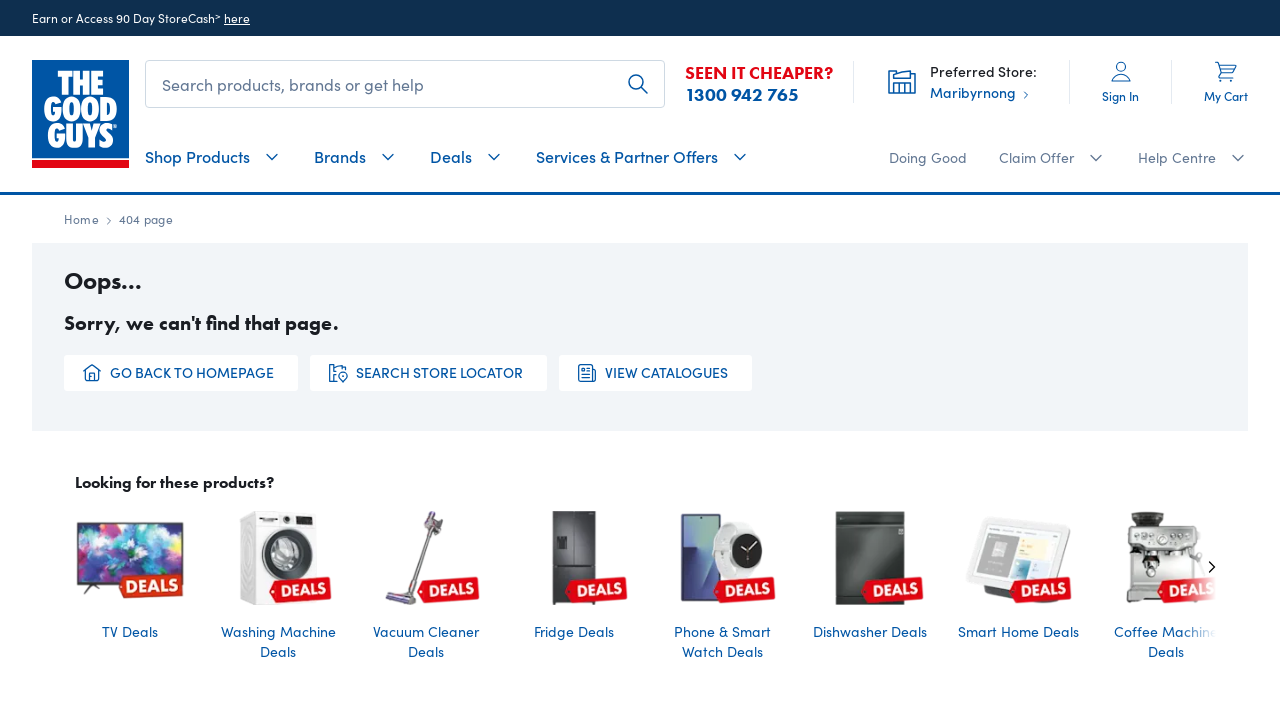

Checked link text: 'TV Deals'
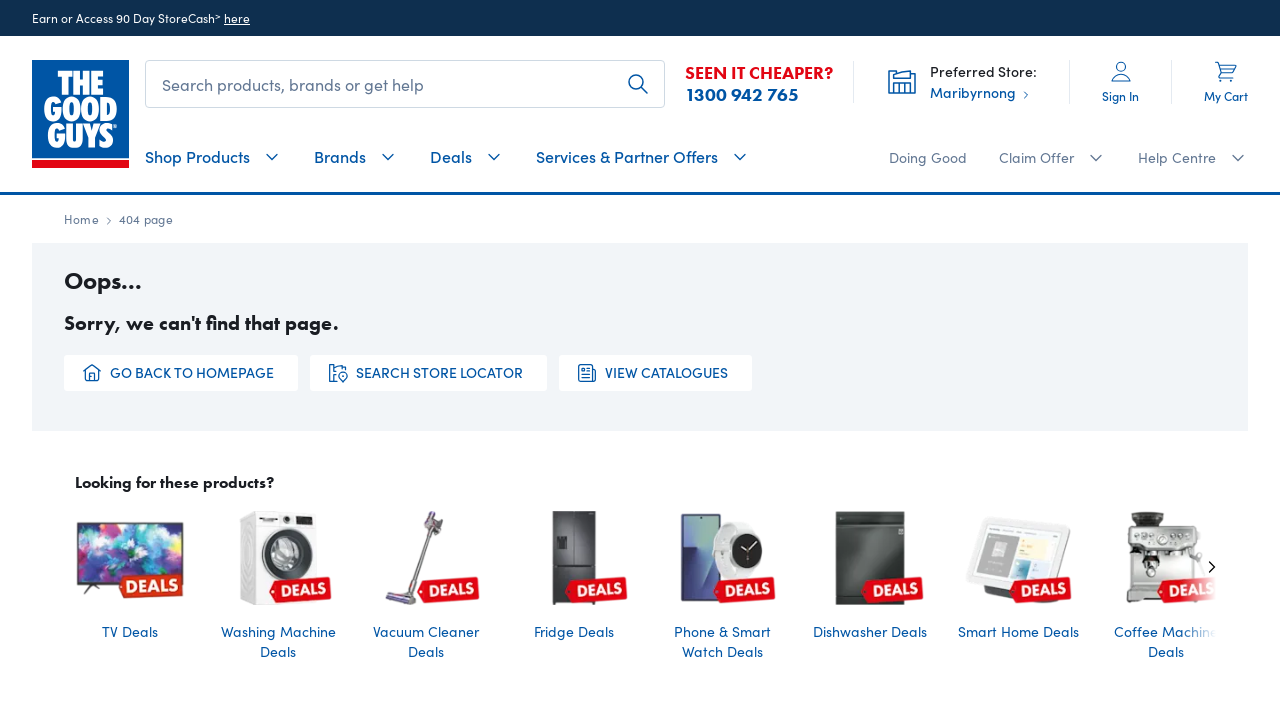

Checked link text: 'Washing Machine Deals'
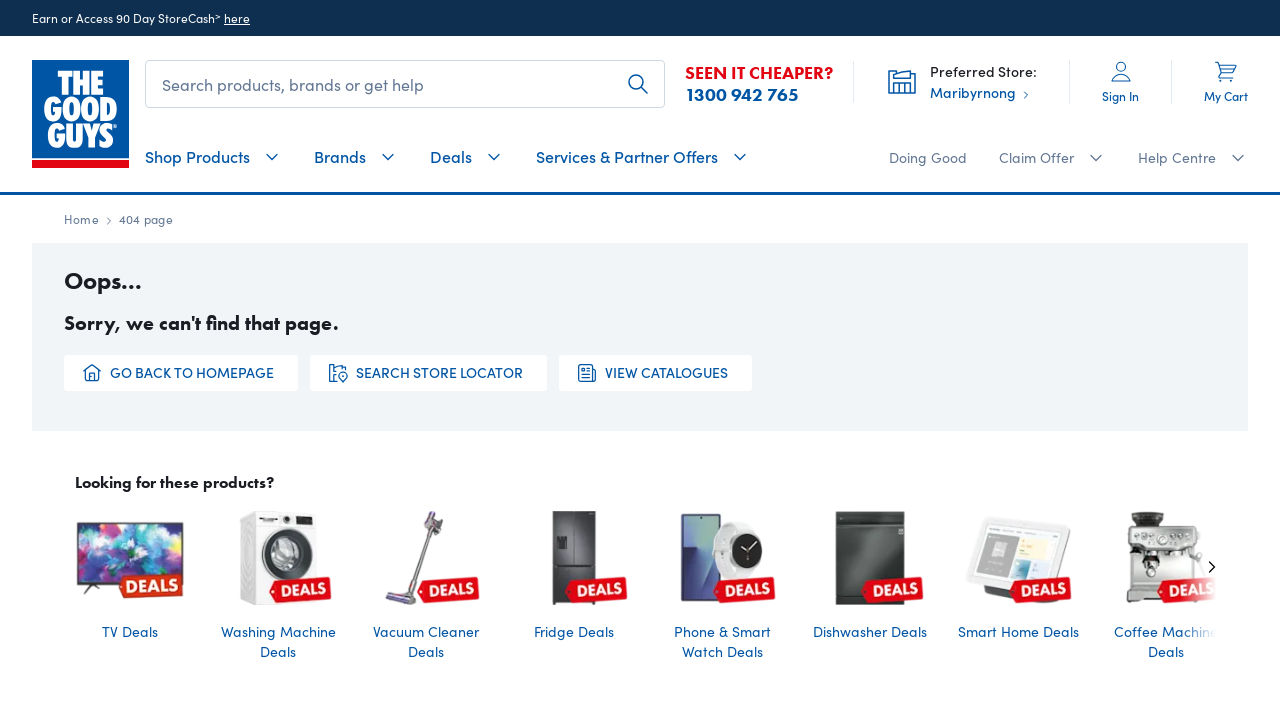

Checked link text: 'Vacuum Cleaner Deals'
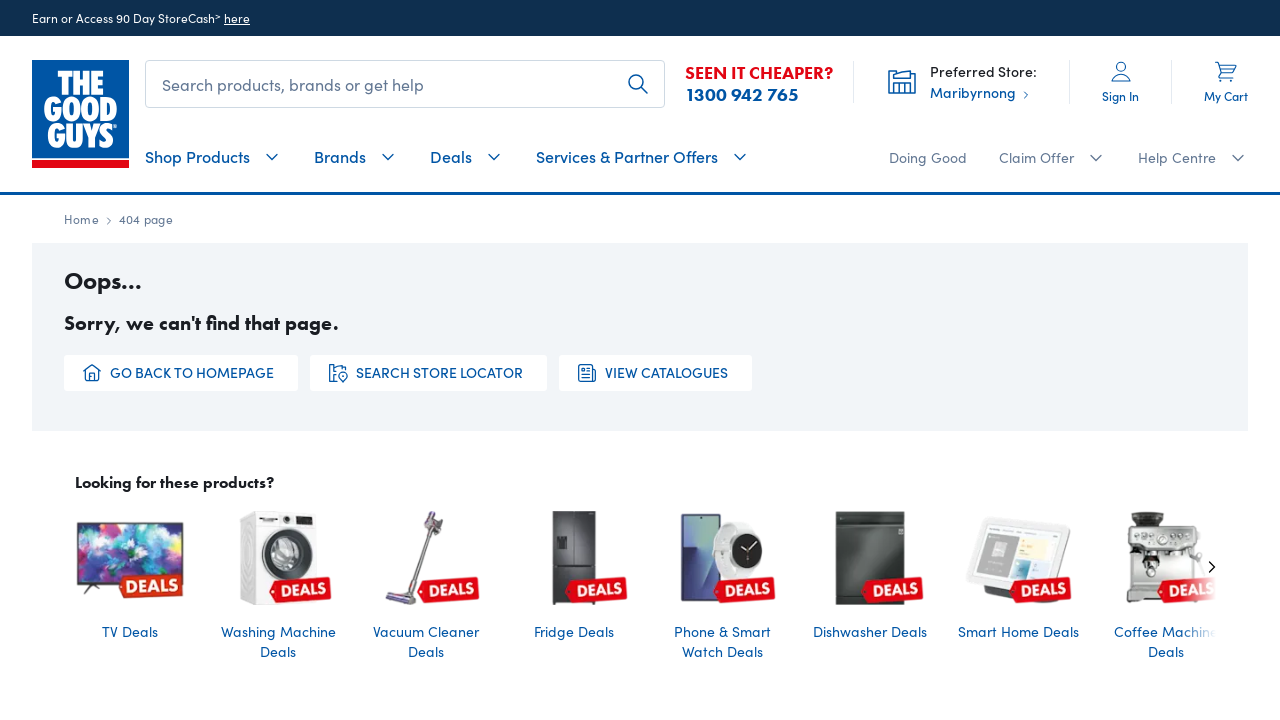

Checked link text: 'Fridge Deals'
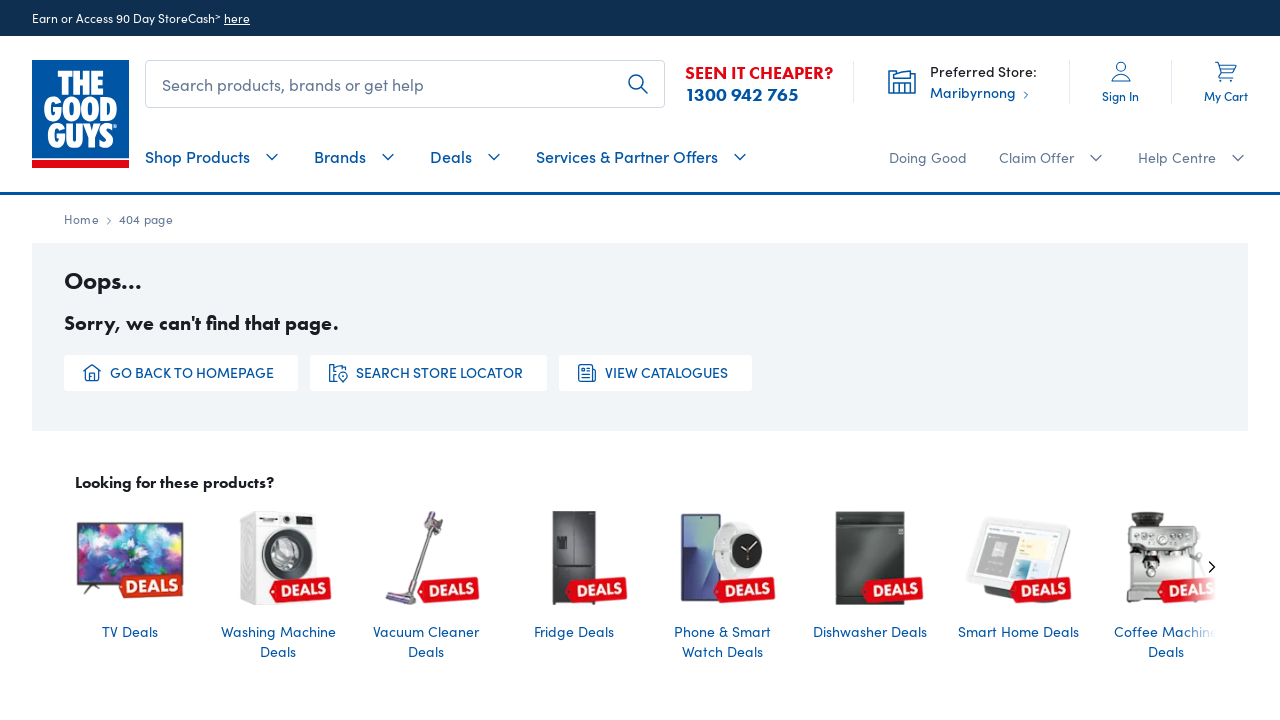

Checked link text: 'Phone & Smart Watch Deals'
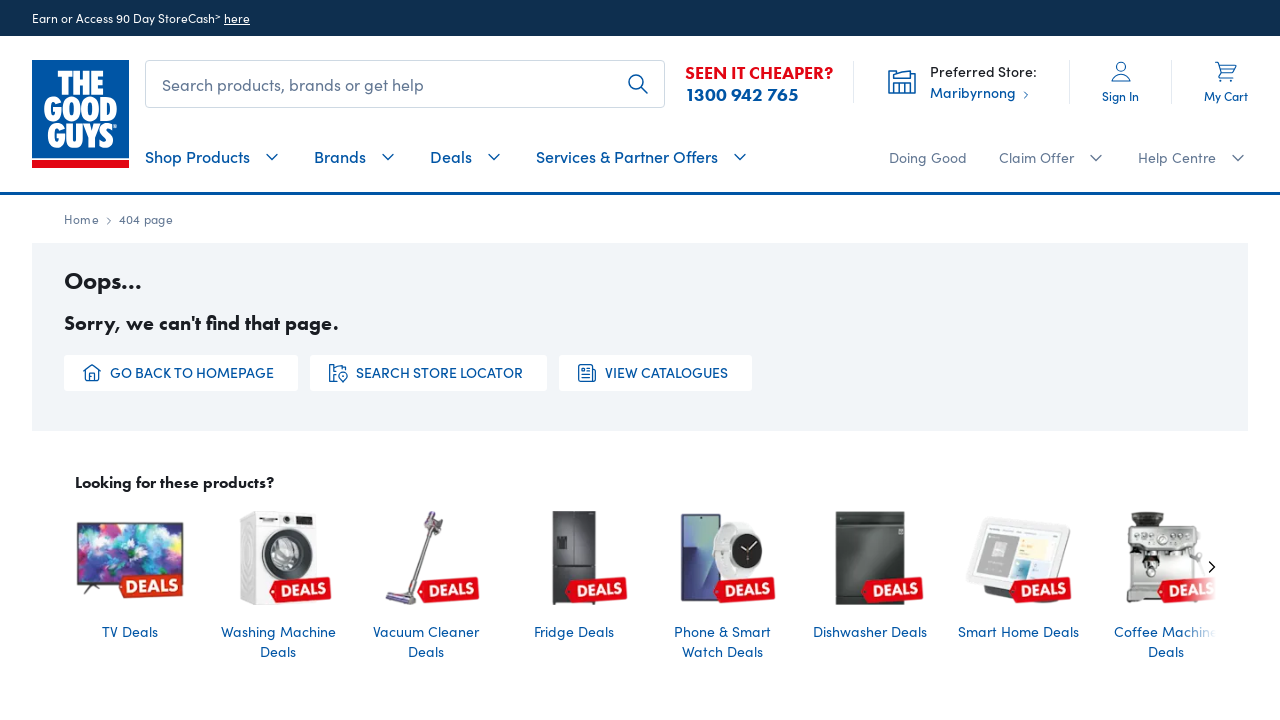

Checked link text: 'Dishwasher Deals'
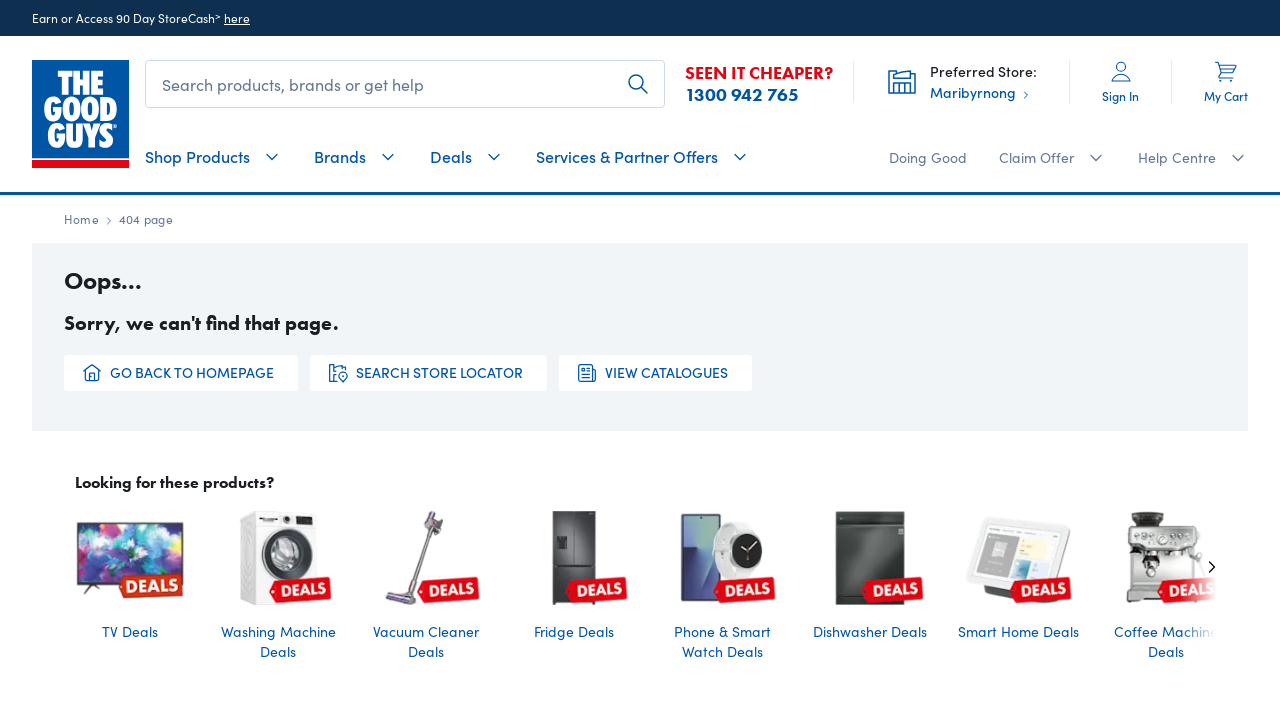

Checked link text: 'Smart Home Deals'
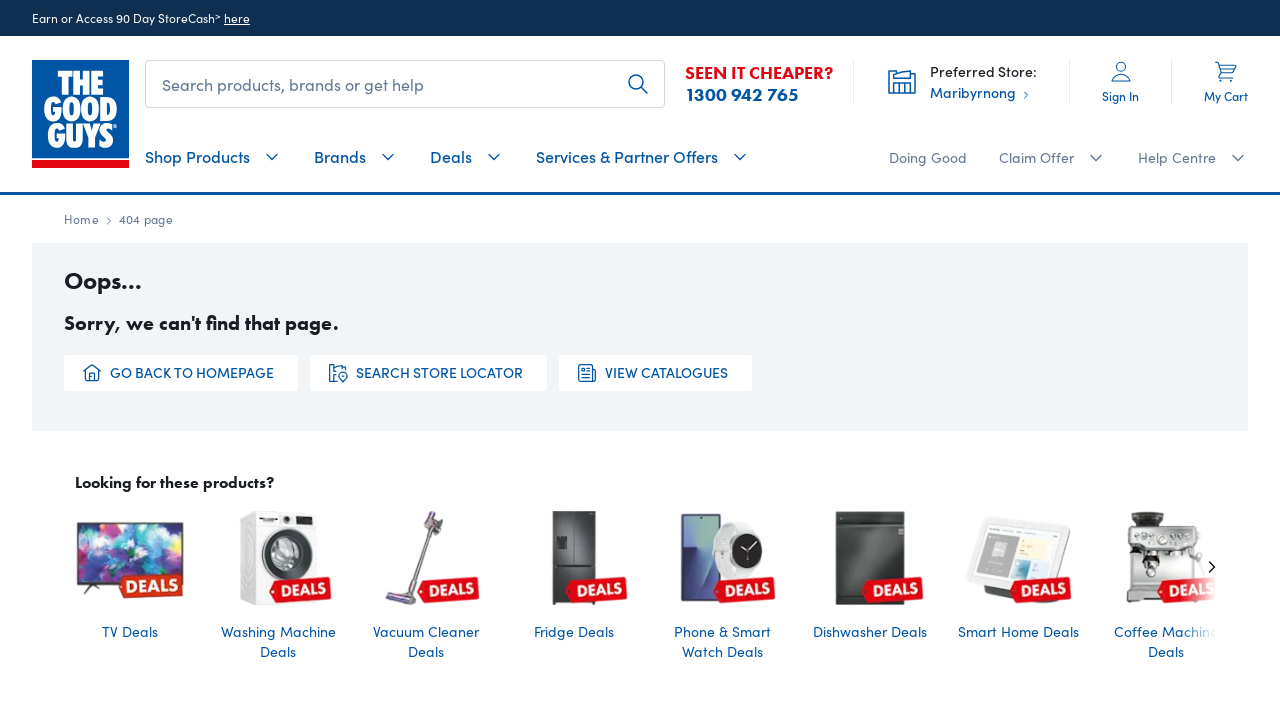

Checked link text: 'Coffee Machine Deals'
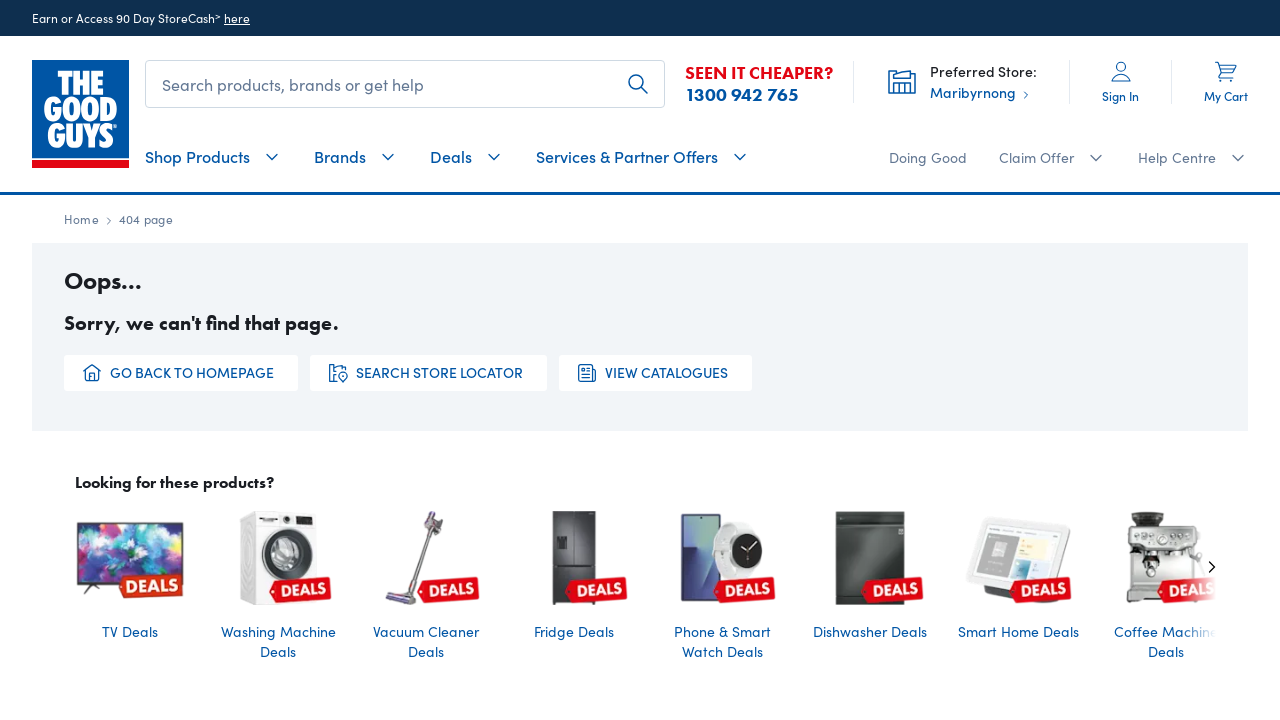

Checked link text: 'Laptop Deals'
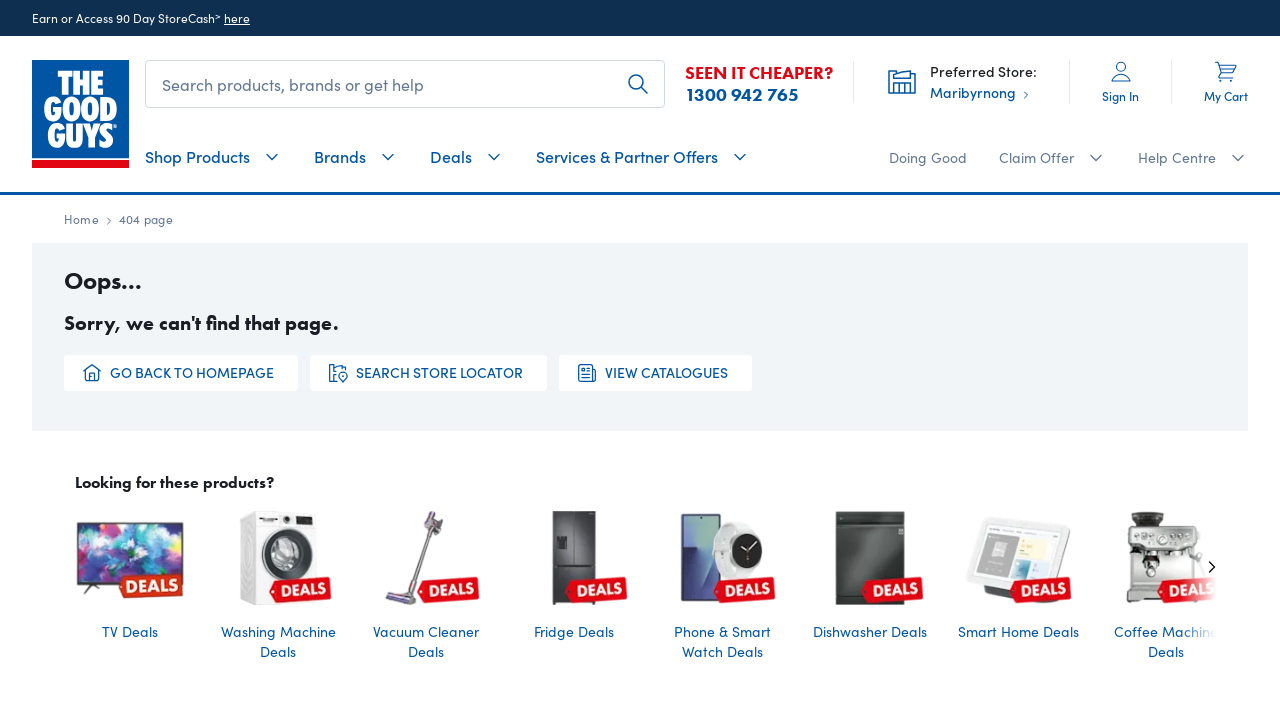

Checked link text: 'Small Appliance Deals'
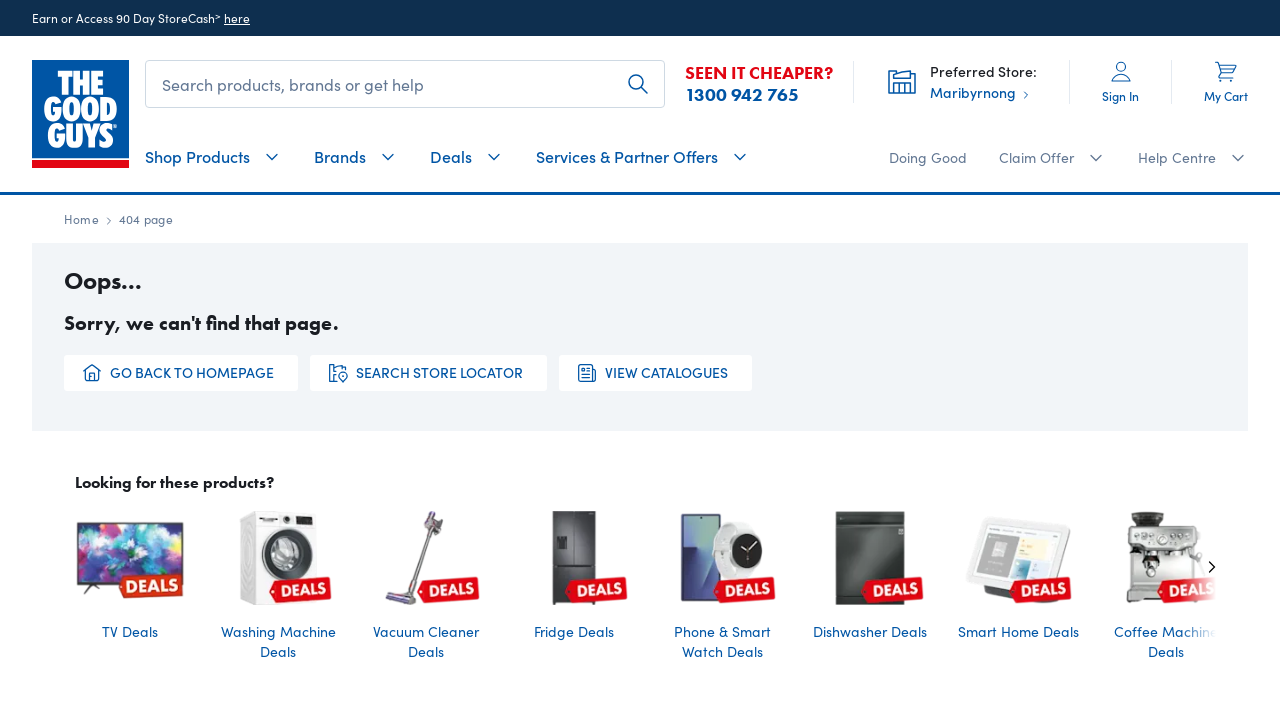

Checked link text: 'Cooking Deals'
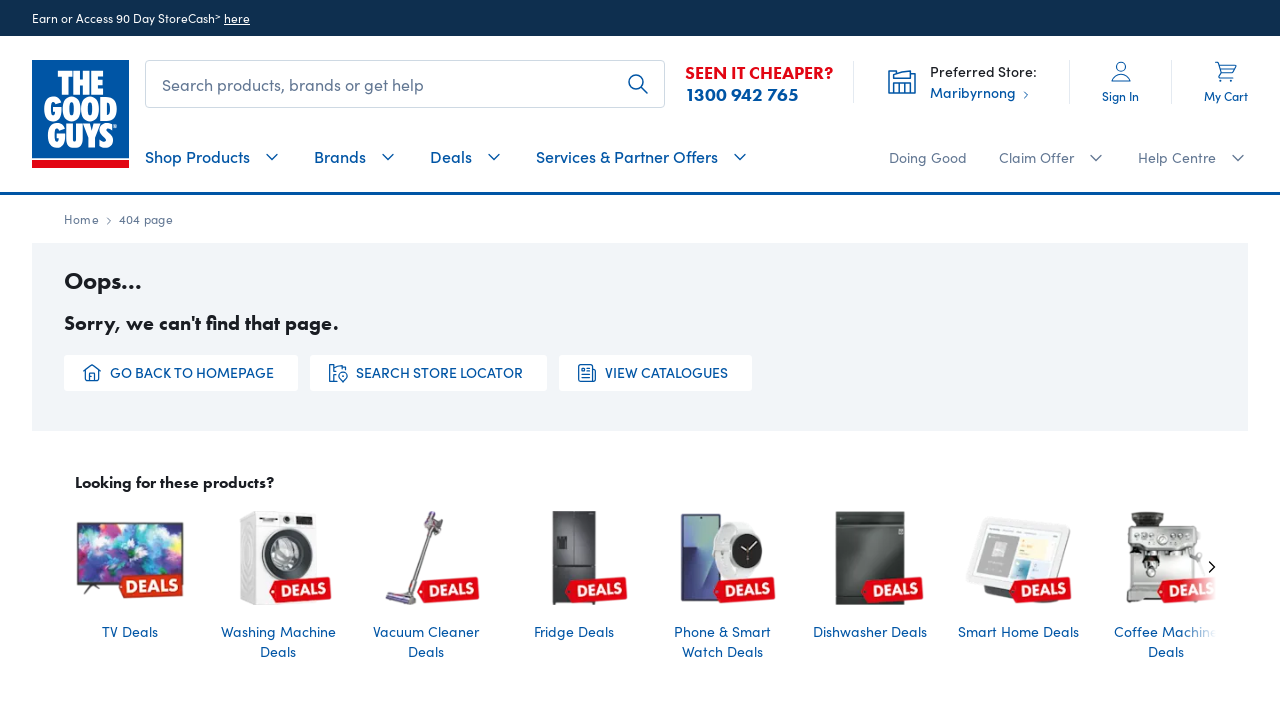

Checked link text: 'Dryer Deals'
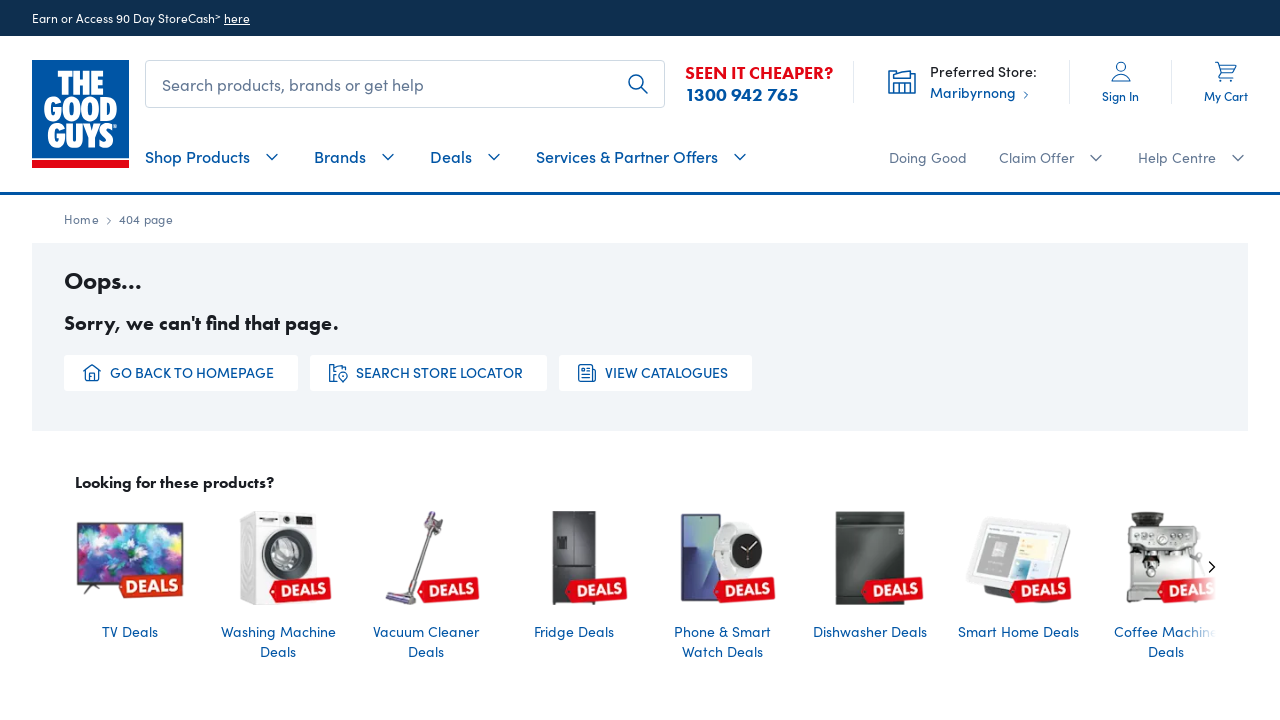

Checked link text: 'Headphone & Soundbar Deals'
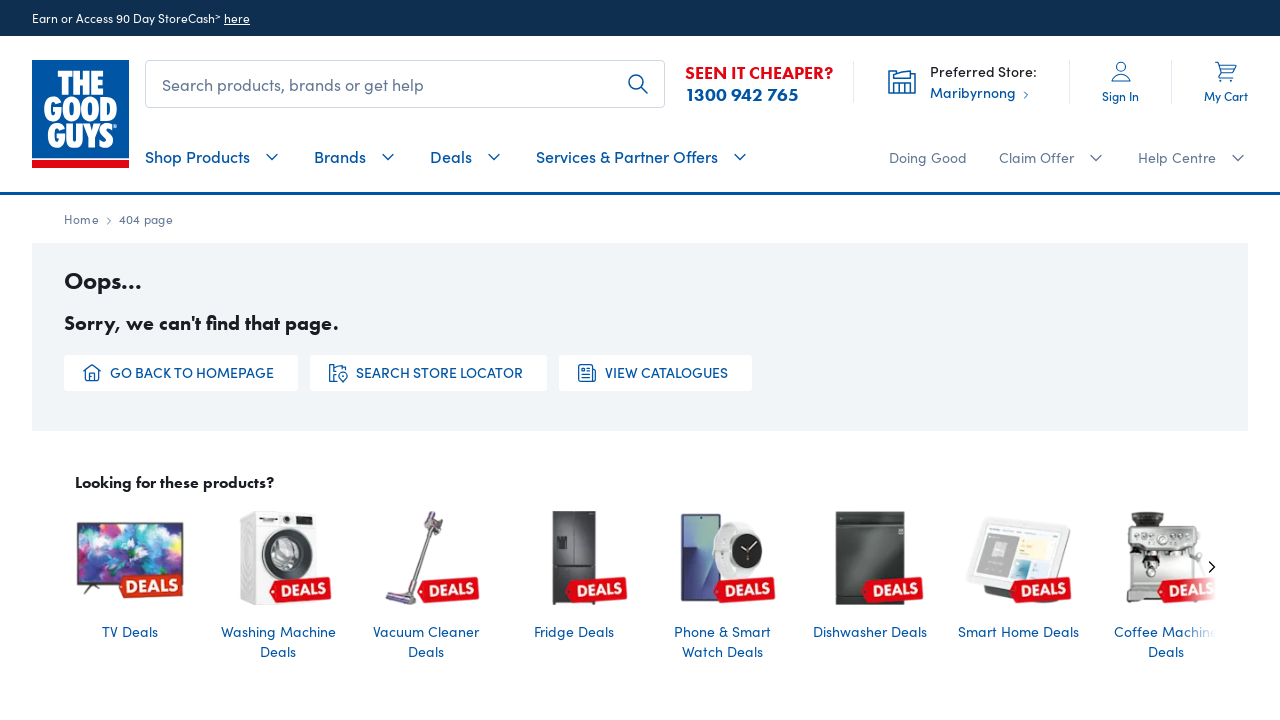

Checked link text: '90 Day StoreCash T&Cs'
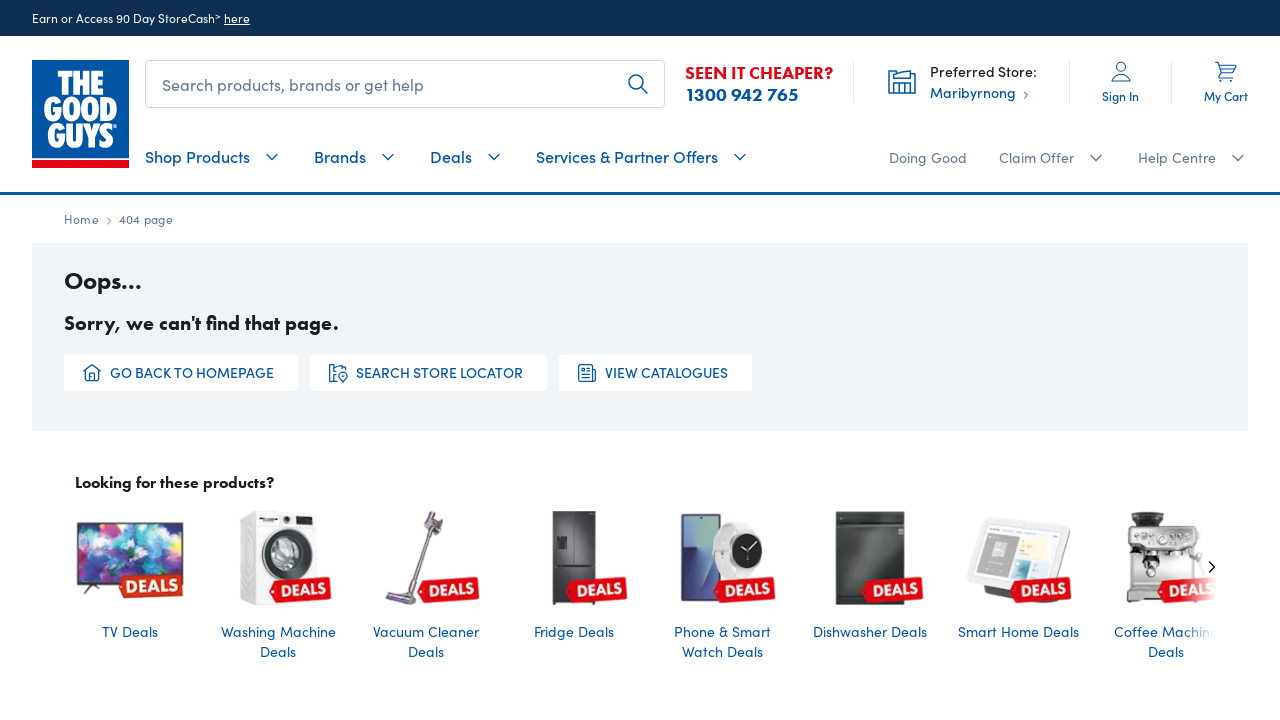

Checked link text: 'Kinsman Kitchens'
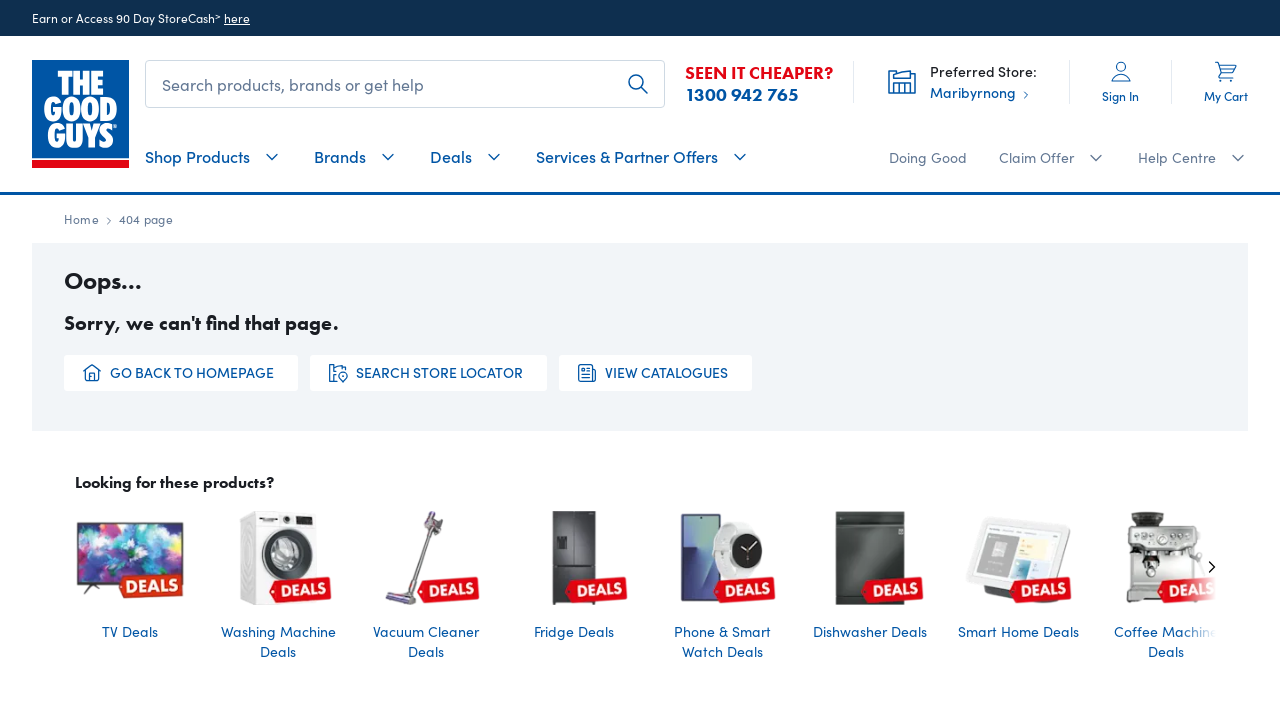

Checked link text: 'AGL Offer'
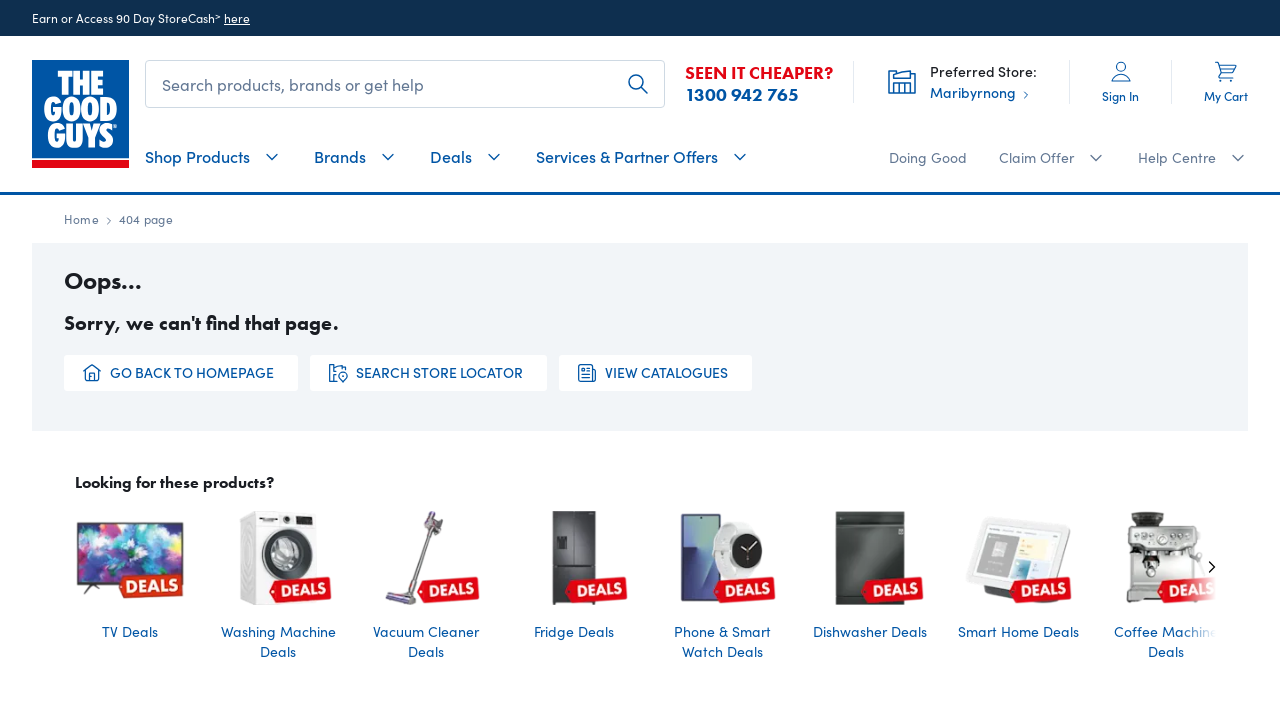

Checked link text: 'Installation services'
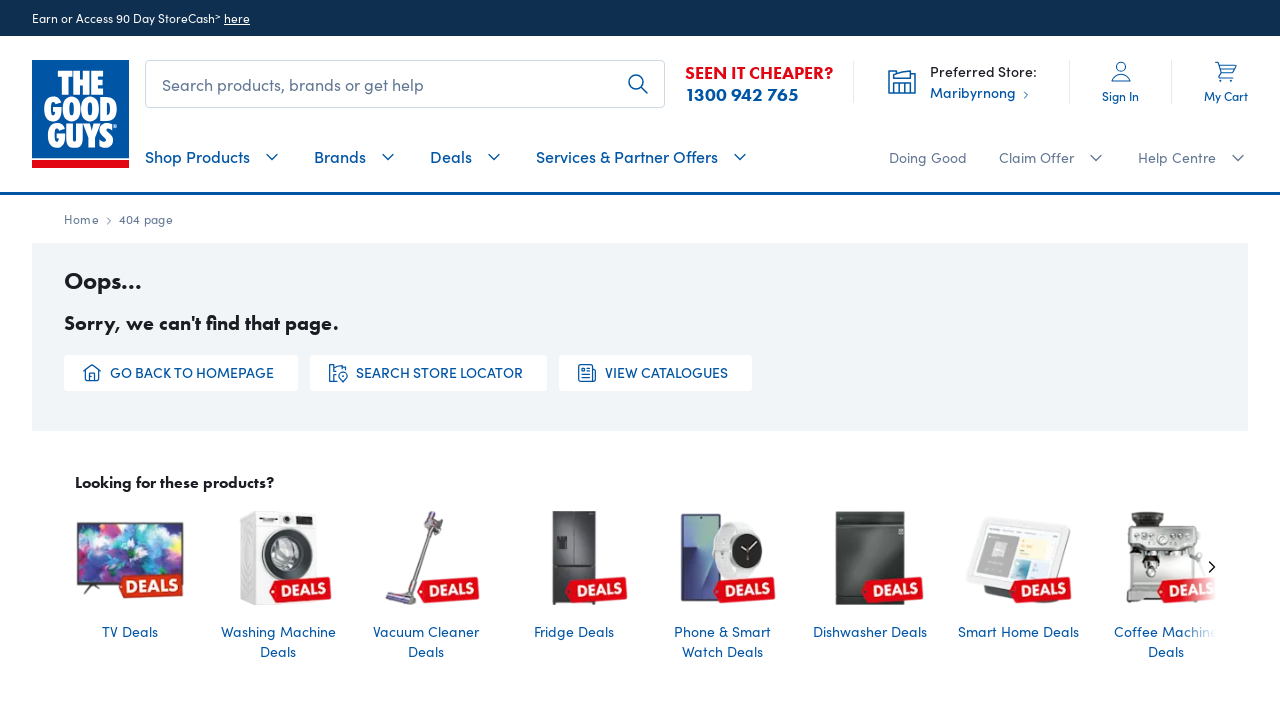

Checked link text: ''
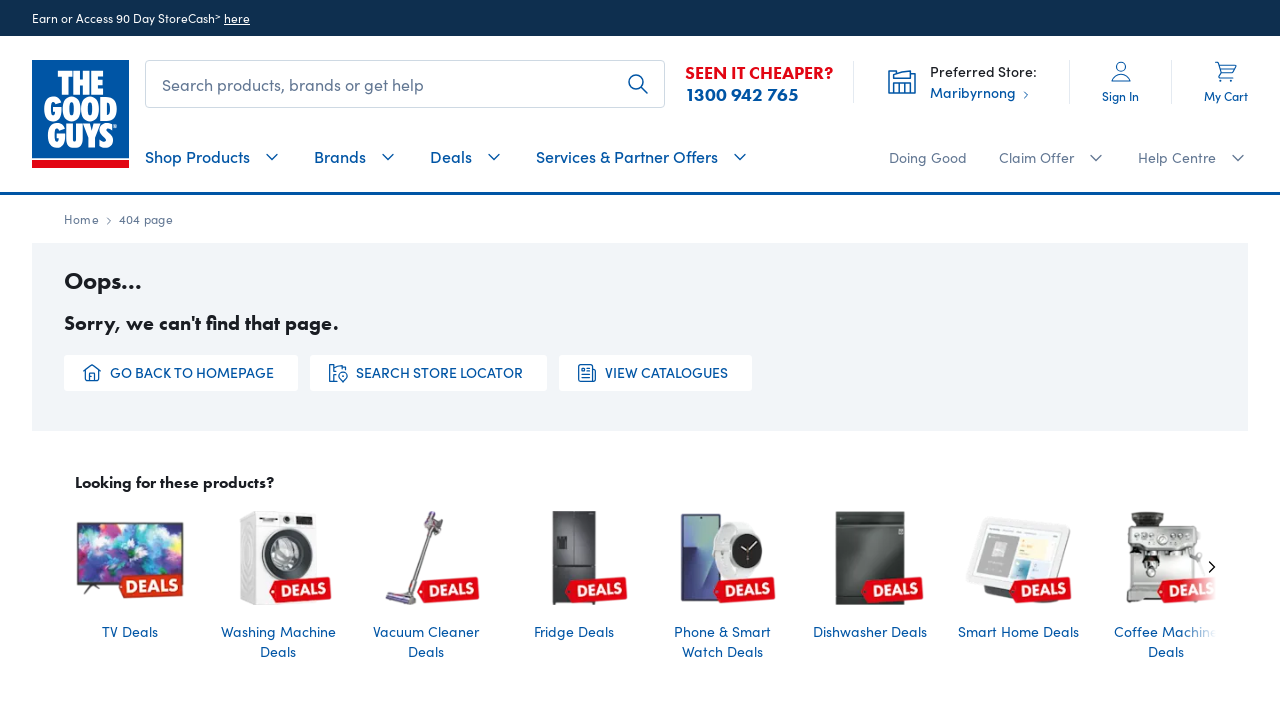

Checked link text: ''
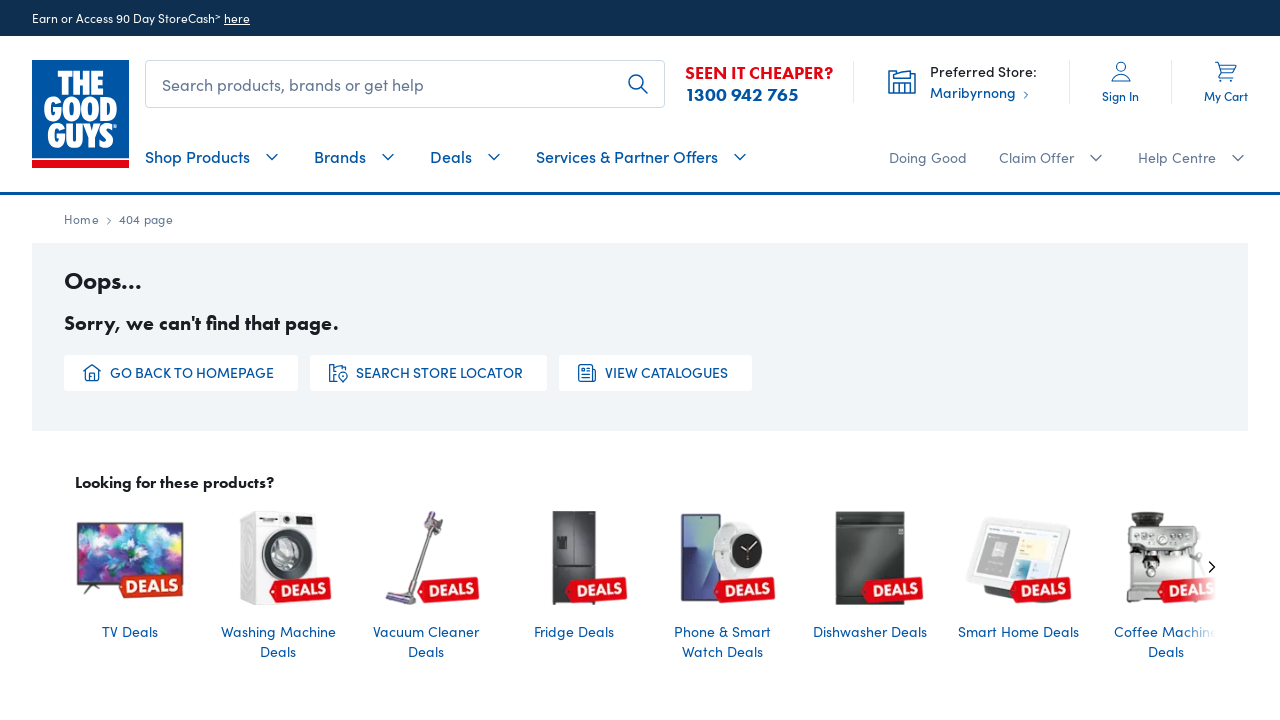

Checked link text: ''
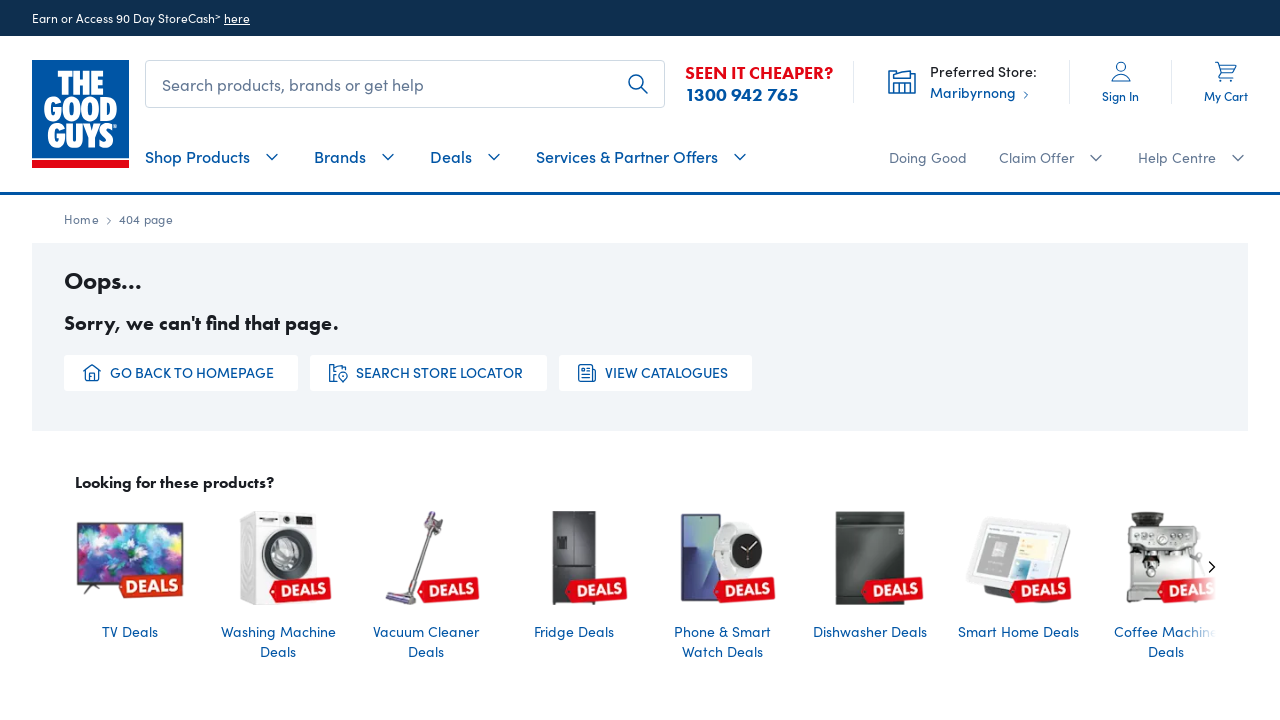

Checked link text: ''
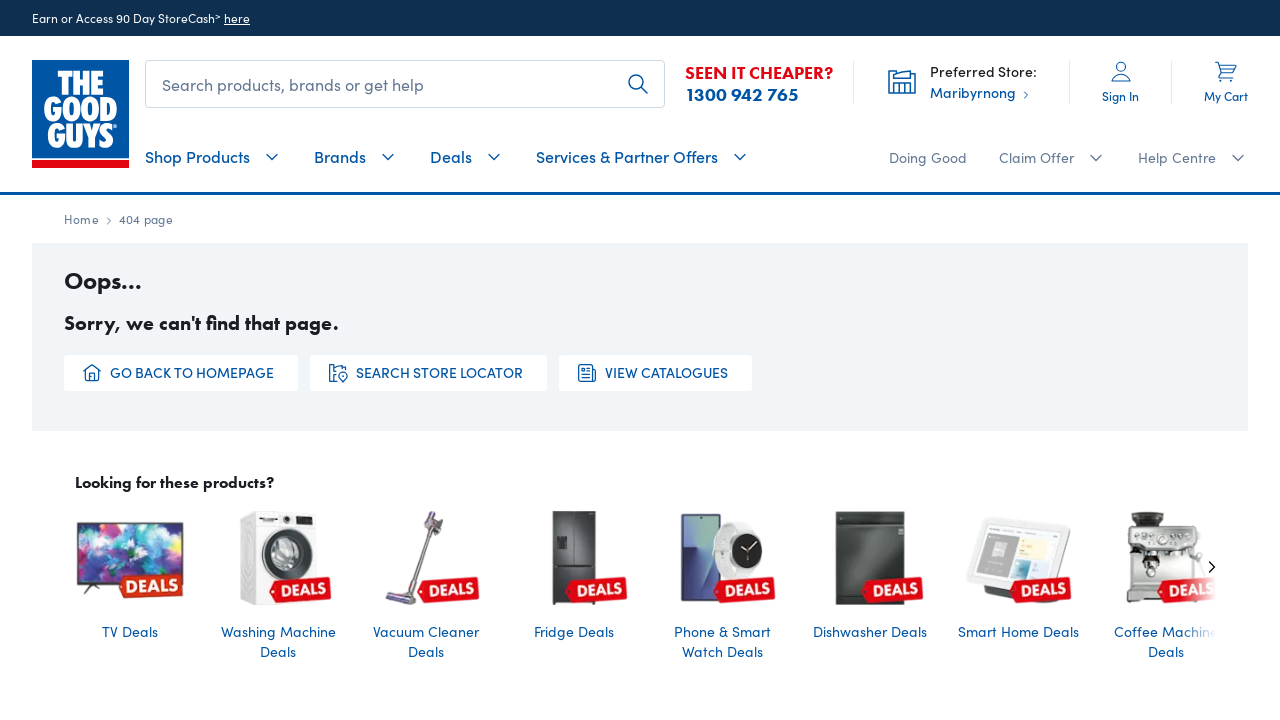

Checked link text: 'Store & Trading Hours'
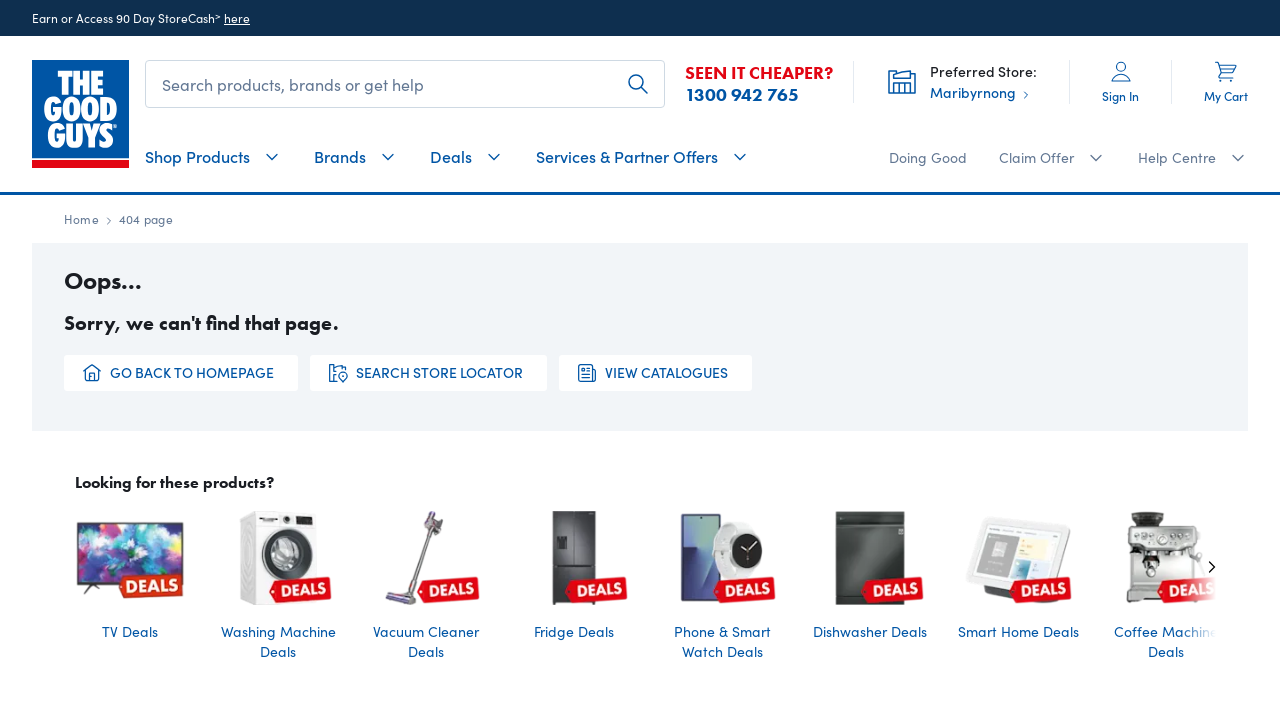

Checked link text: 'Buying Guides'
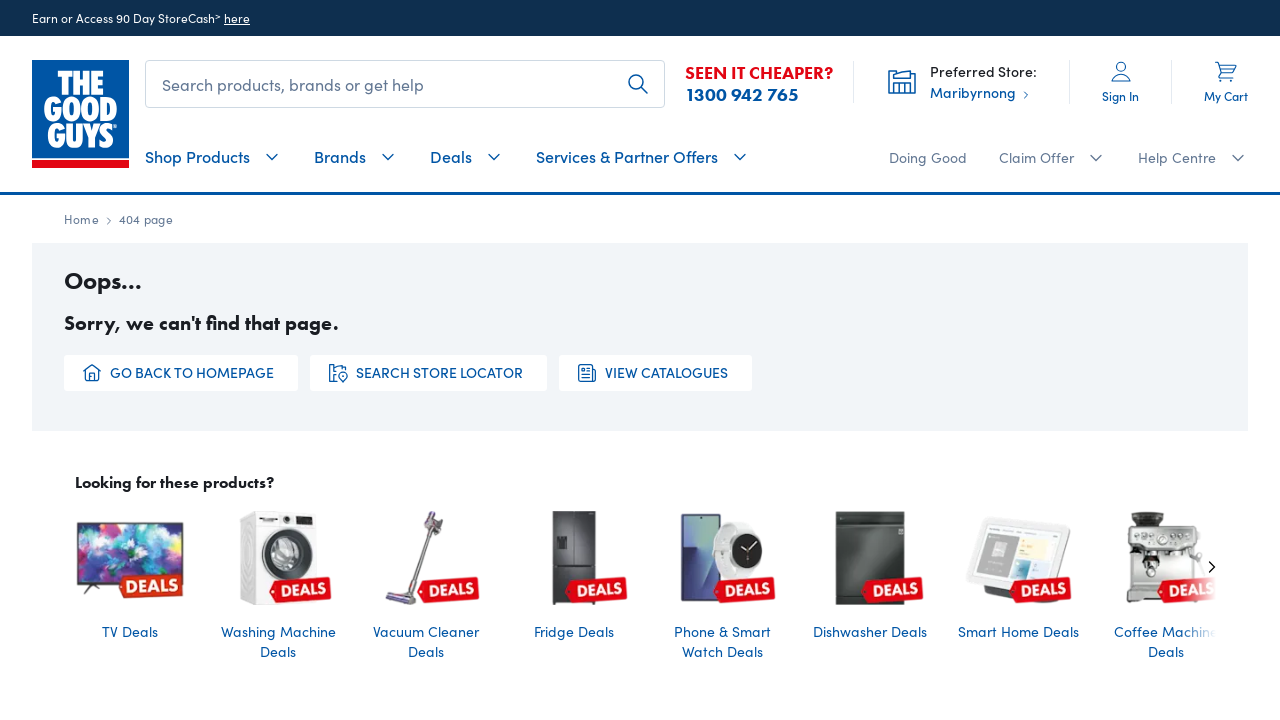

Scrolled 'Buying Guides' link into view
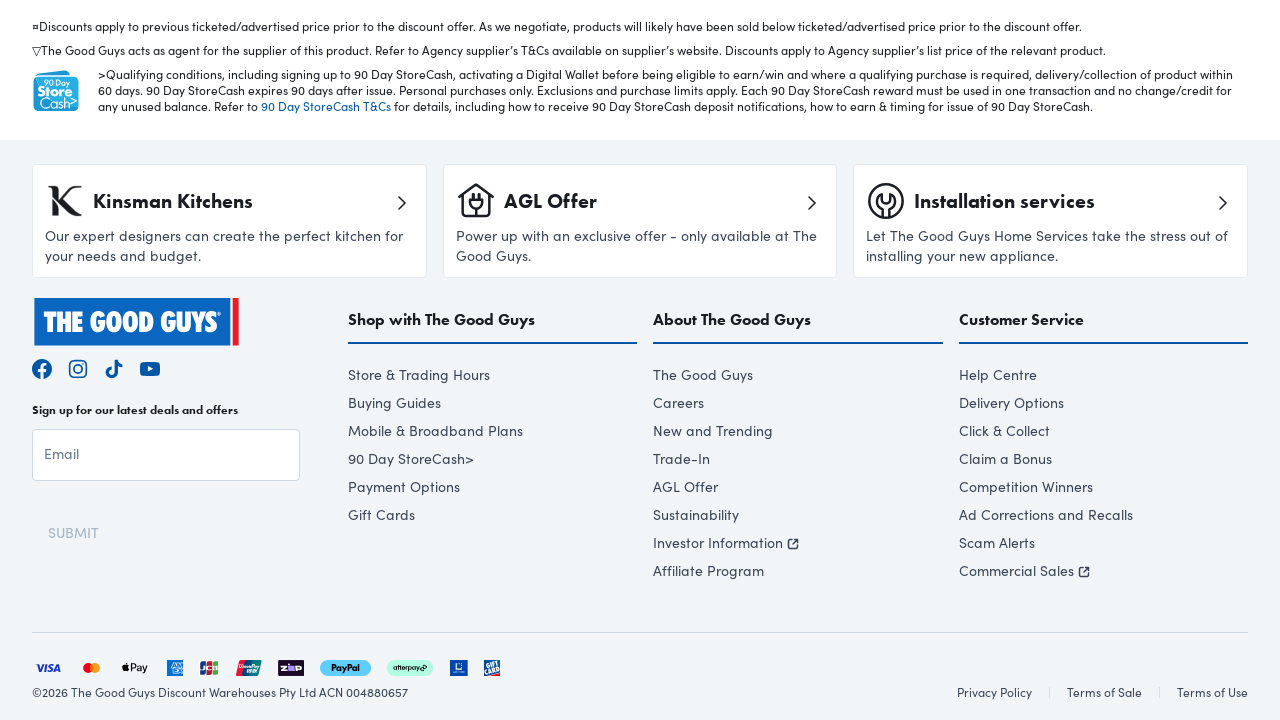

Clicked 'Buying Guides' link at (493, 402) on a >> nth=35
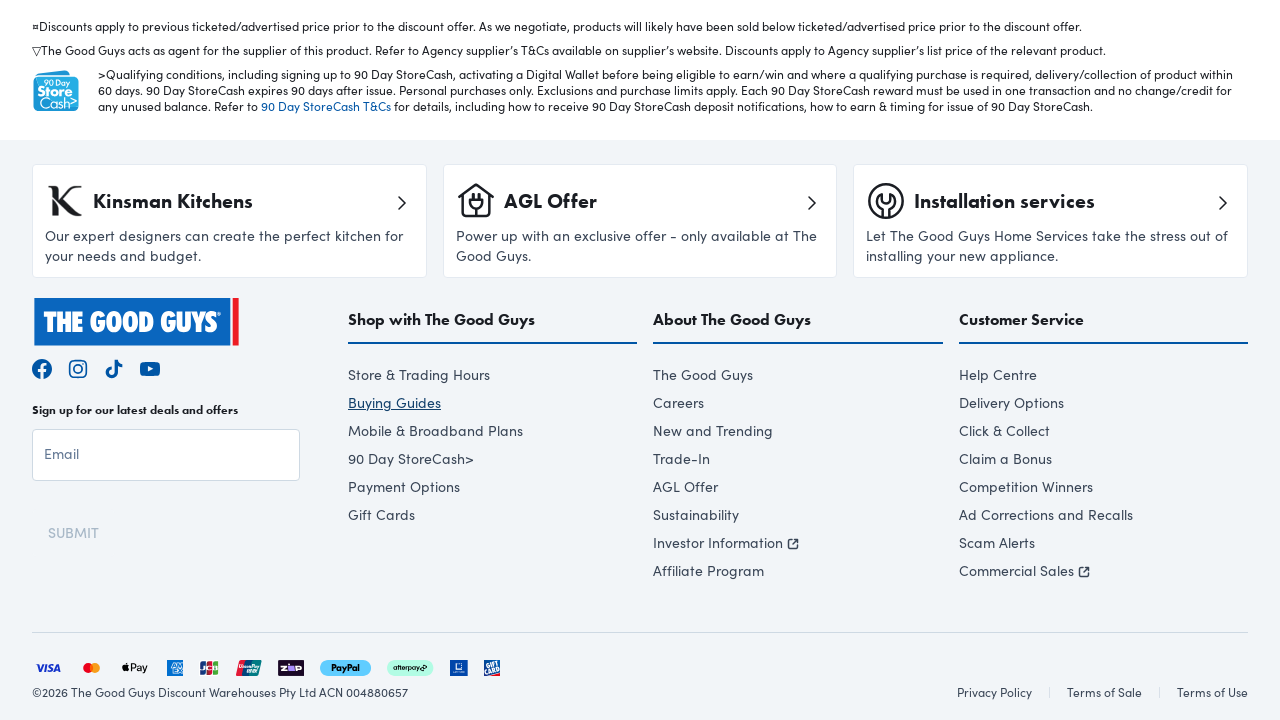

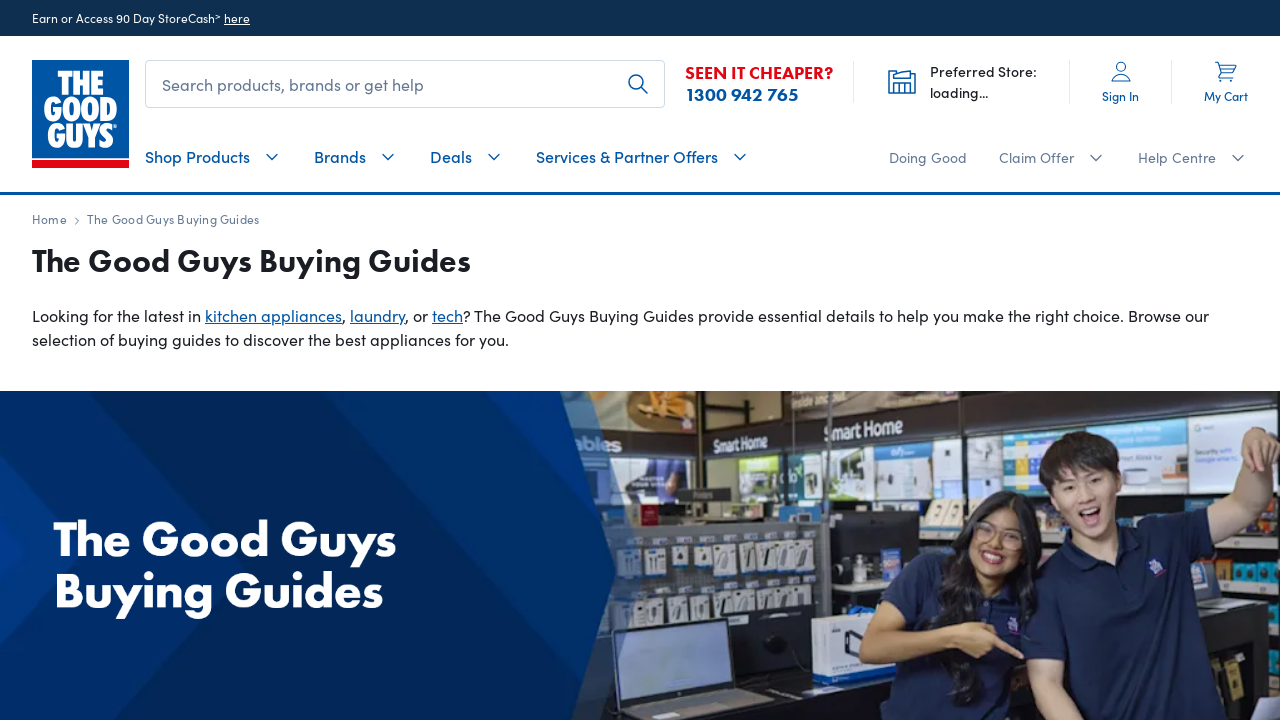